Tests key press detection by pressing 10 alphabet keys and 4 special keys, verifying each keystroke is correctly displayed

Starting URL: https://the-internet.herokuapp.com/key_presses

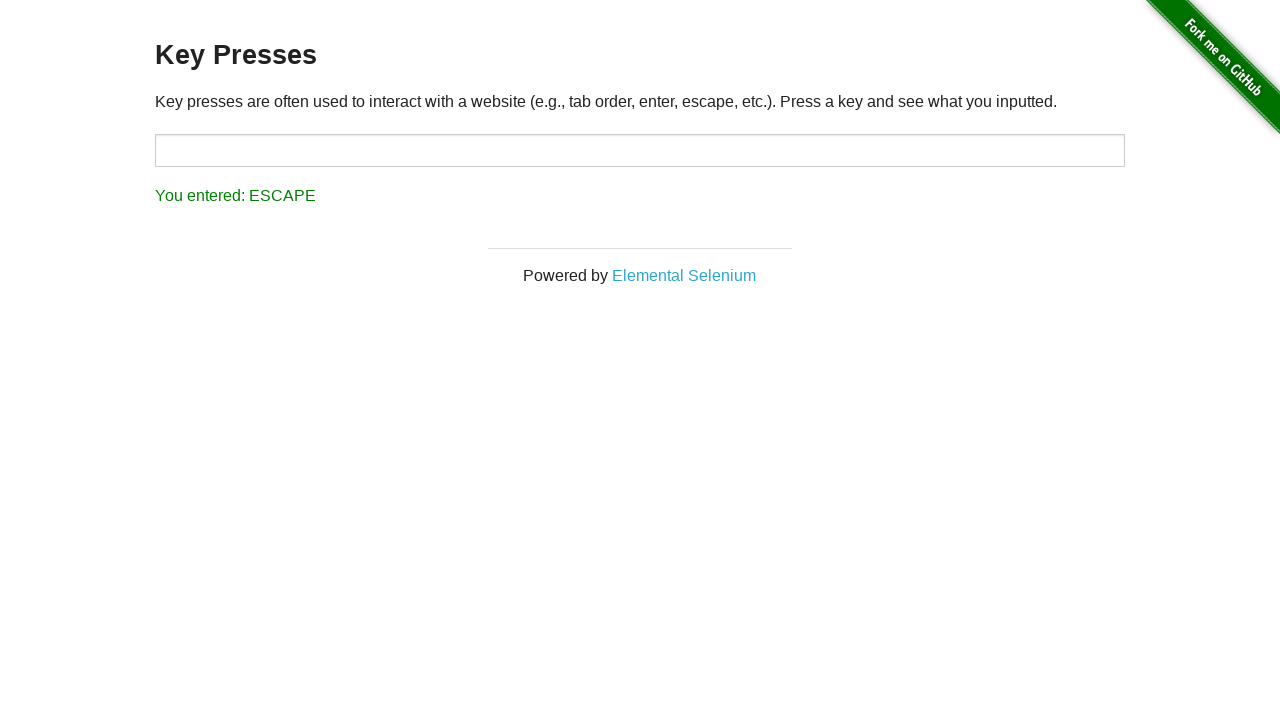

Located the result element
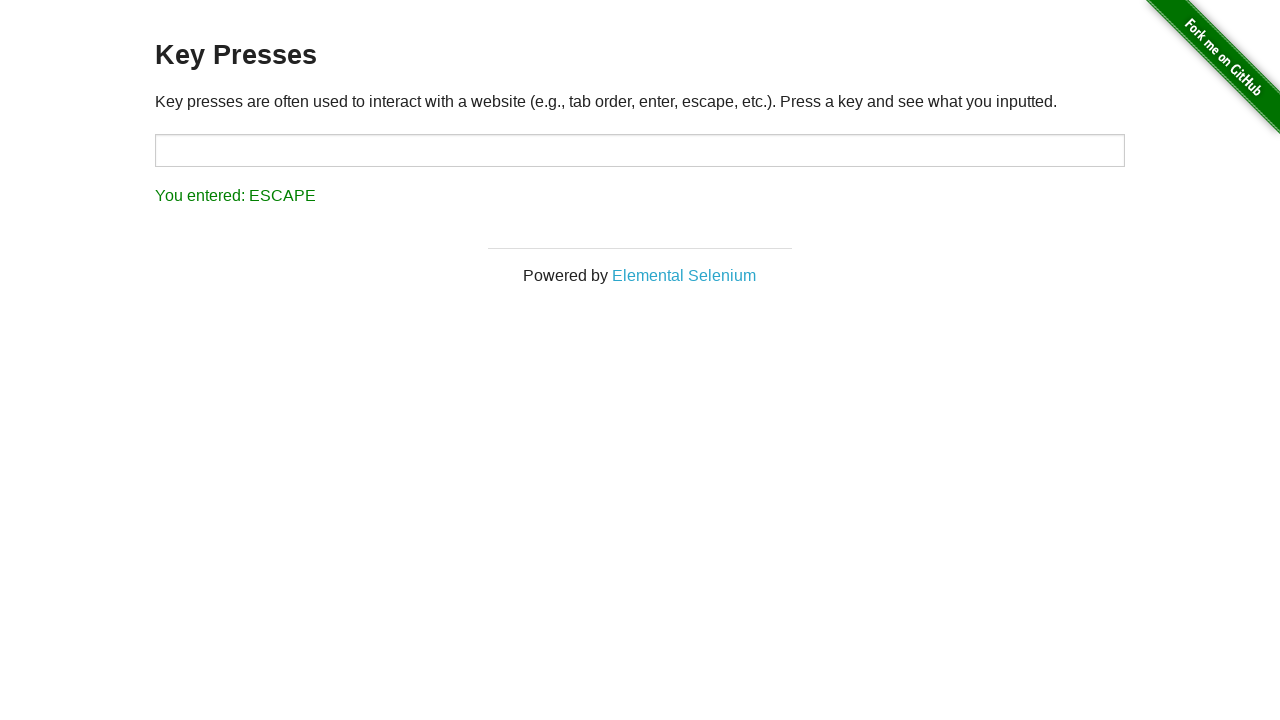

Pressed alphabet key 'A'
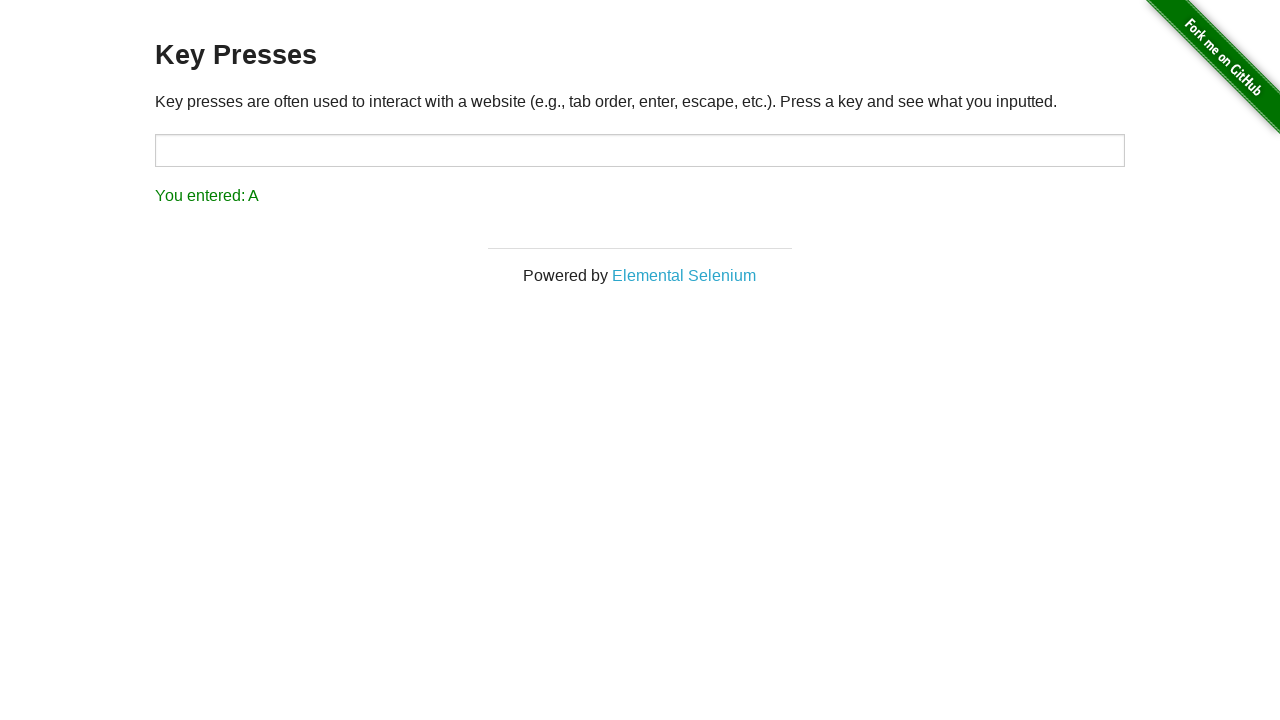

Waited 300ms after pressing 'A'
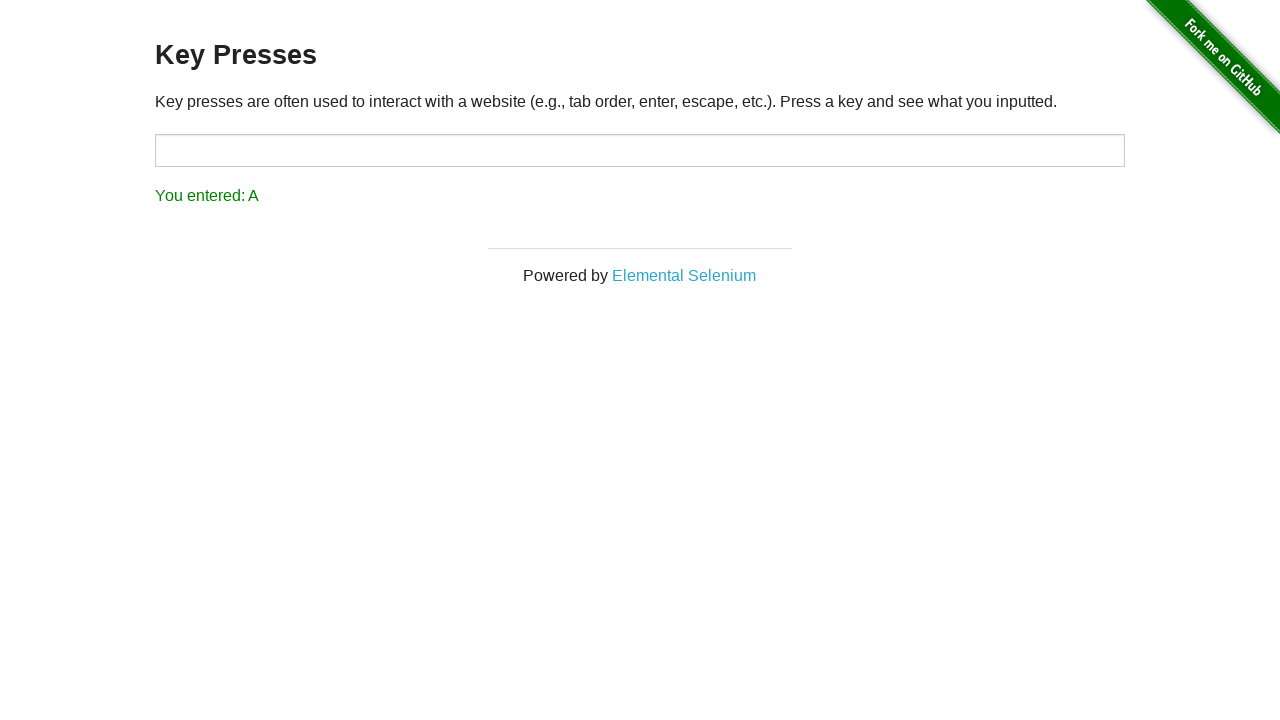

Verified result is visible after pressing 'A'
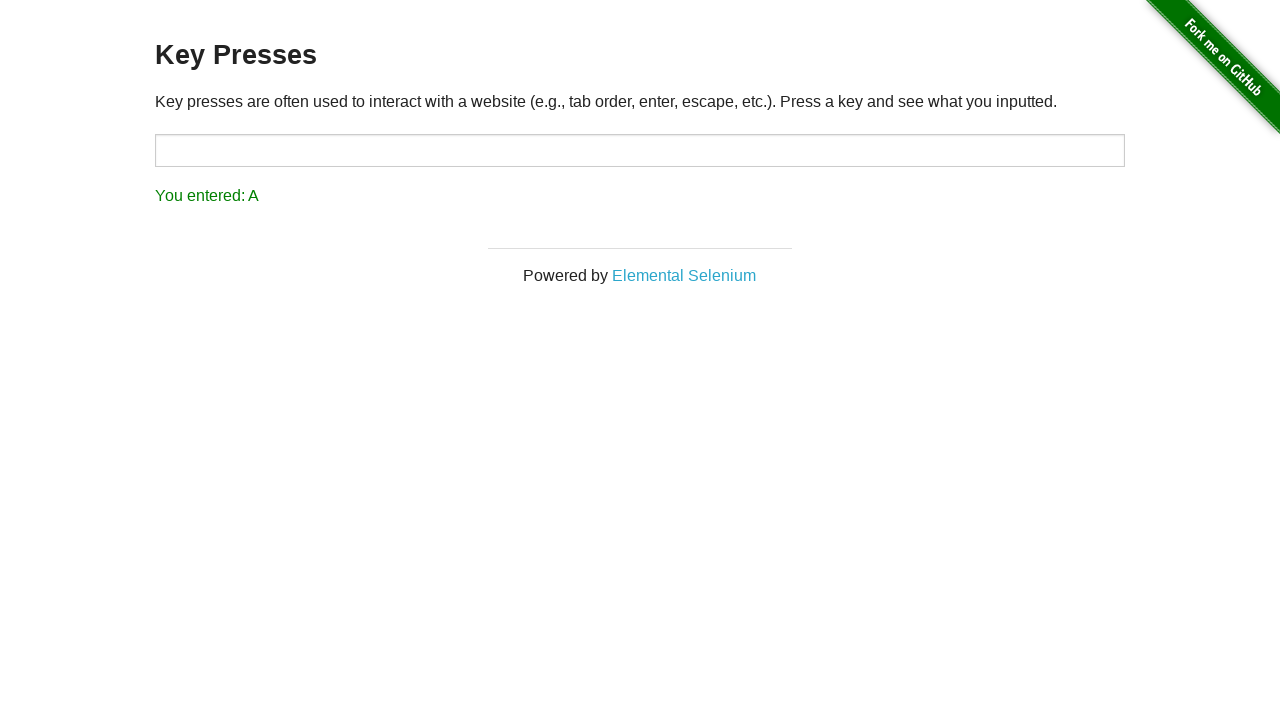

Verified result text contains 'You entered: A'
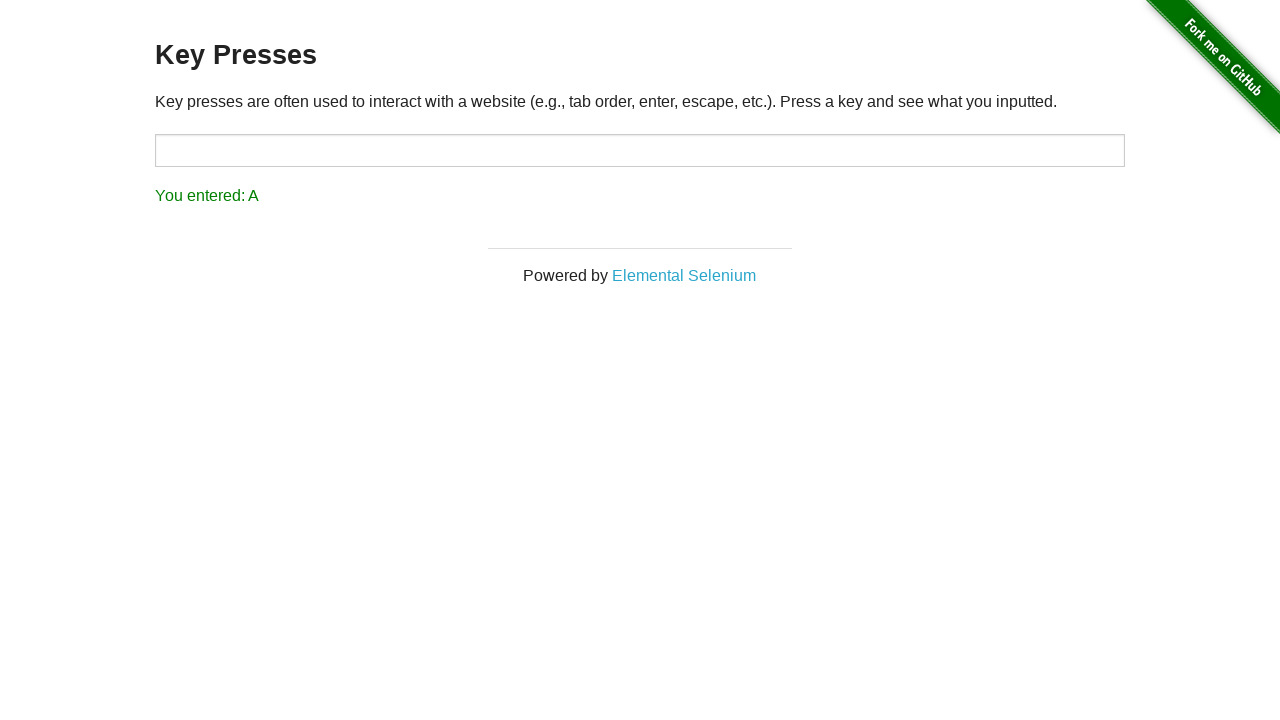

Pressed alphabet key 'B'
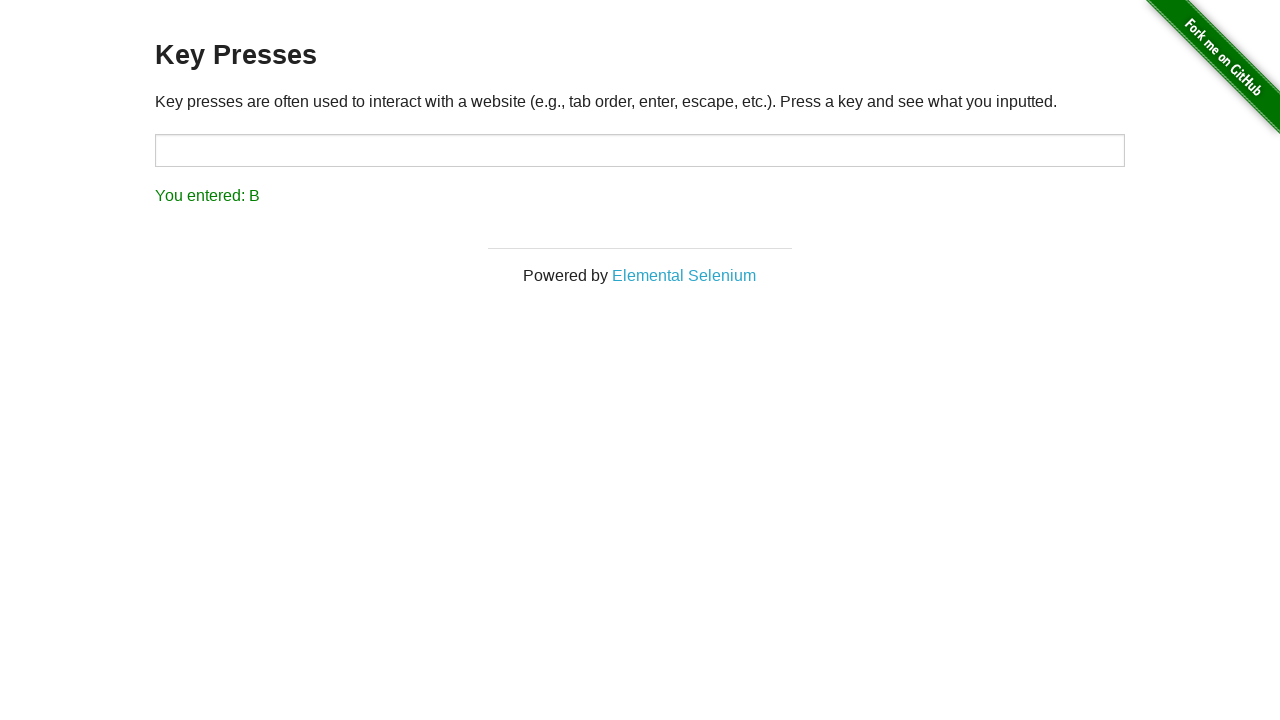

Waited 300ms after pressing 'B'
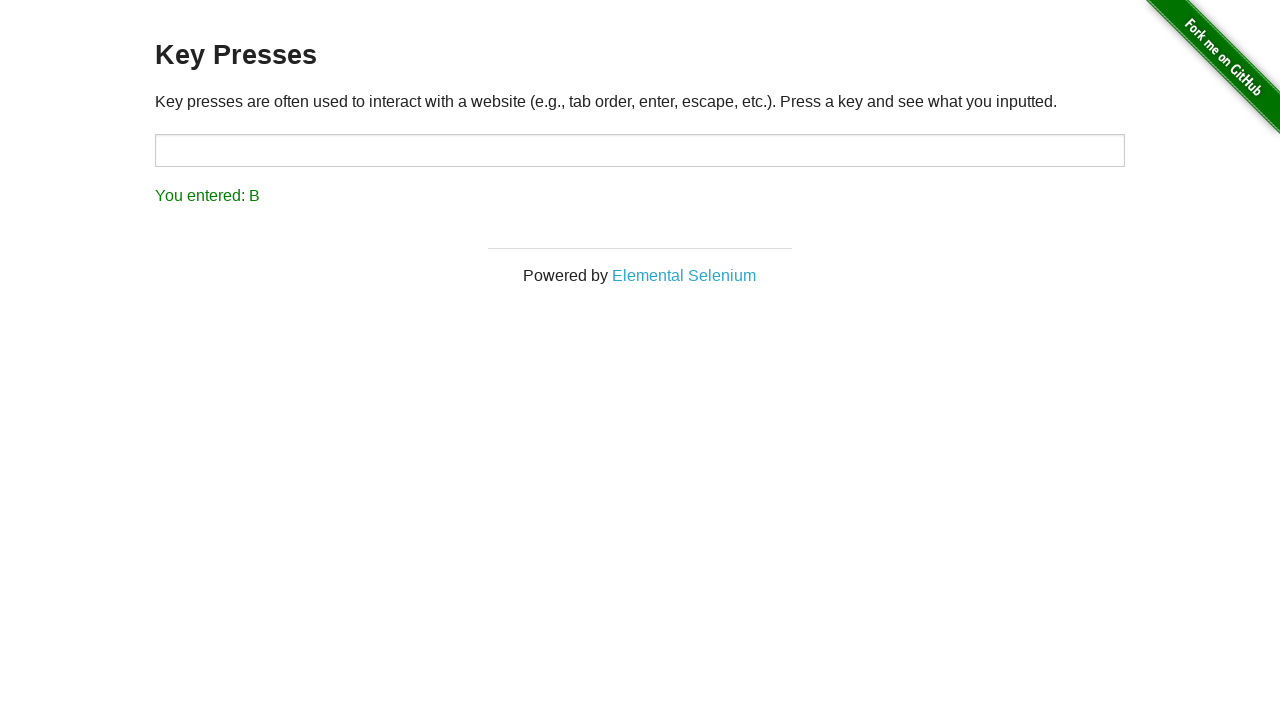

Verified result is visible after pressing 'B'
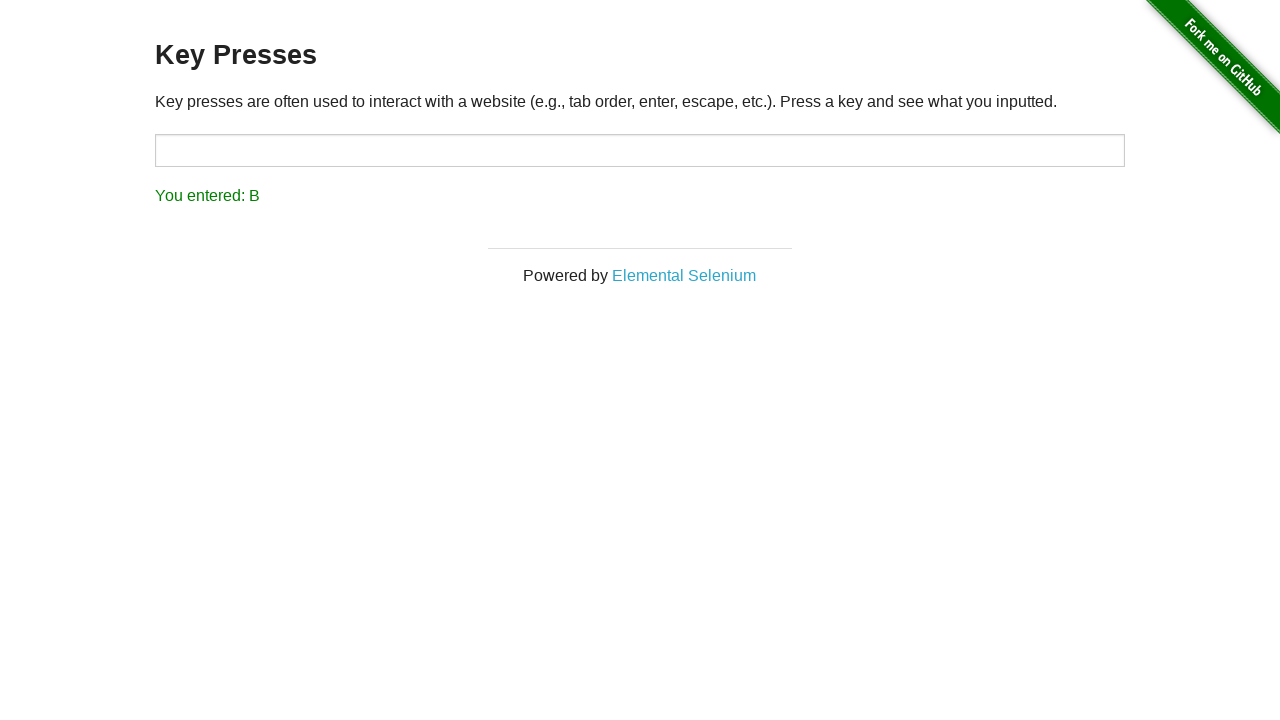

Verified result text contains 'You entered: B'
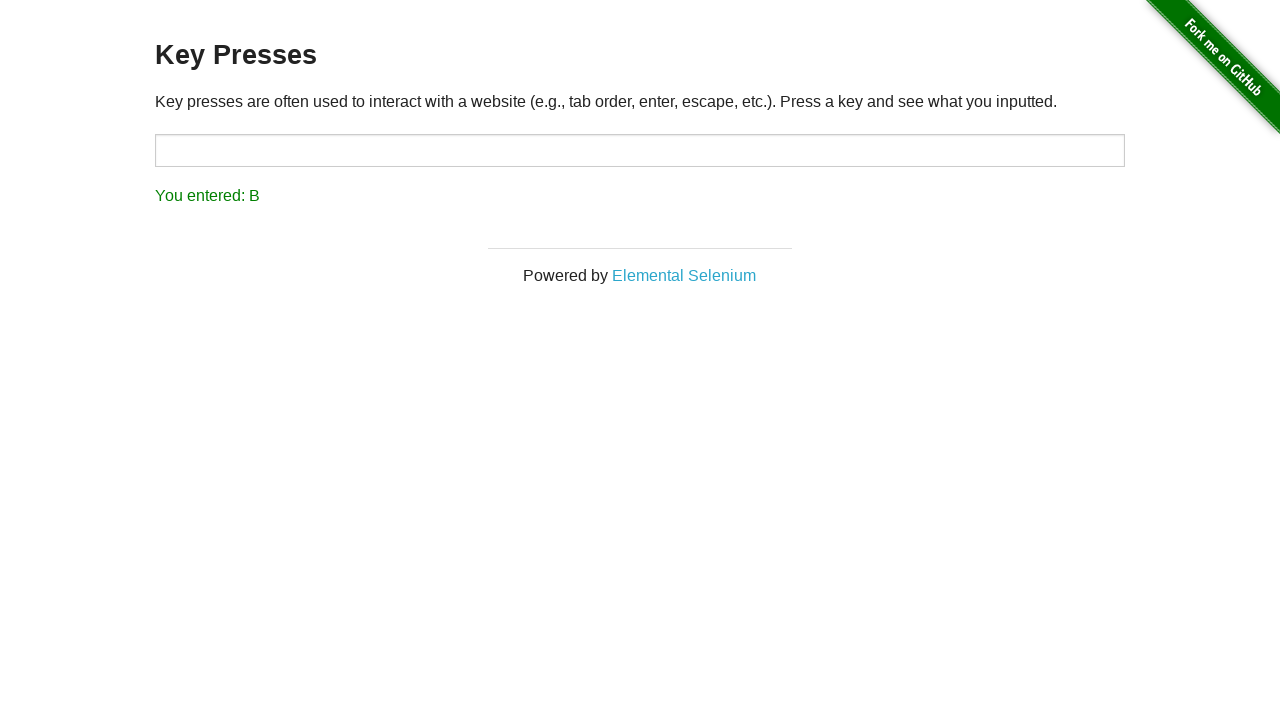

Pressed alphabet key 'C'
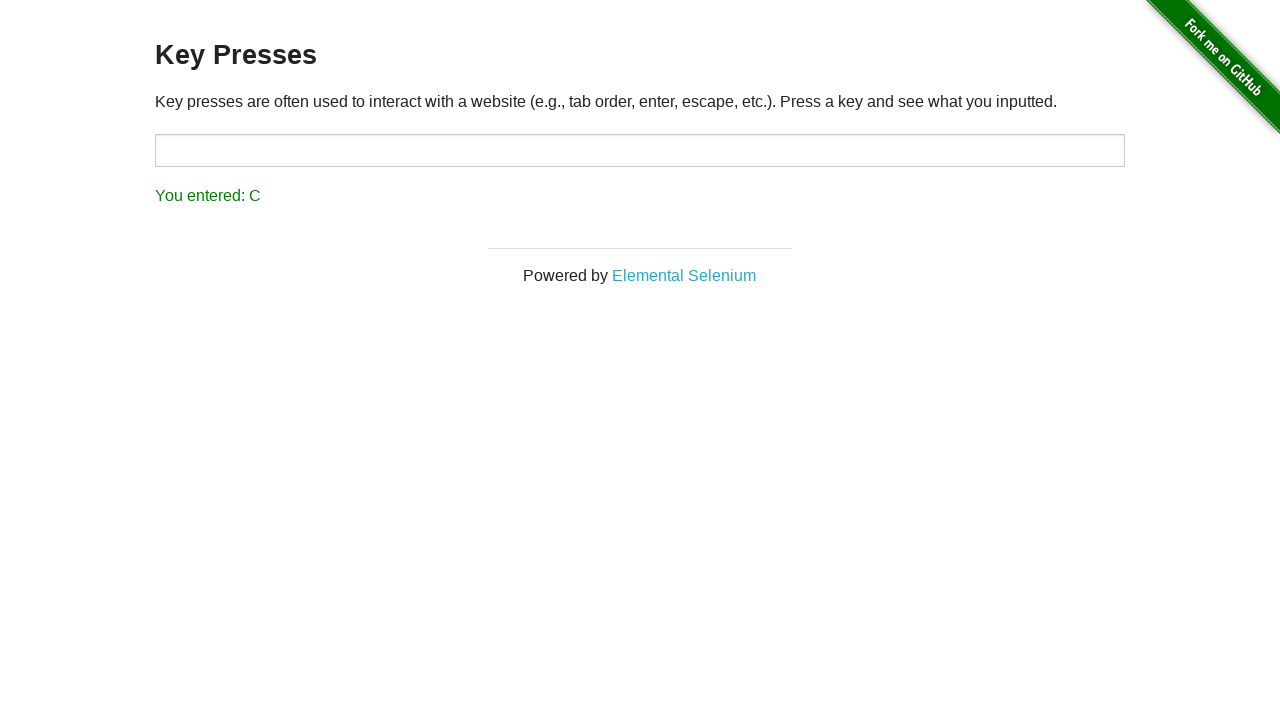

Waited 300ms after pressing 'C'
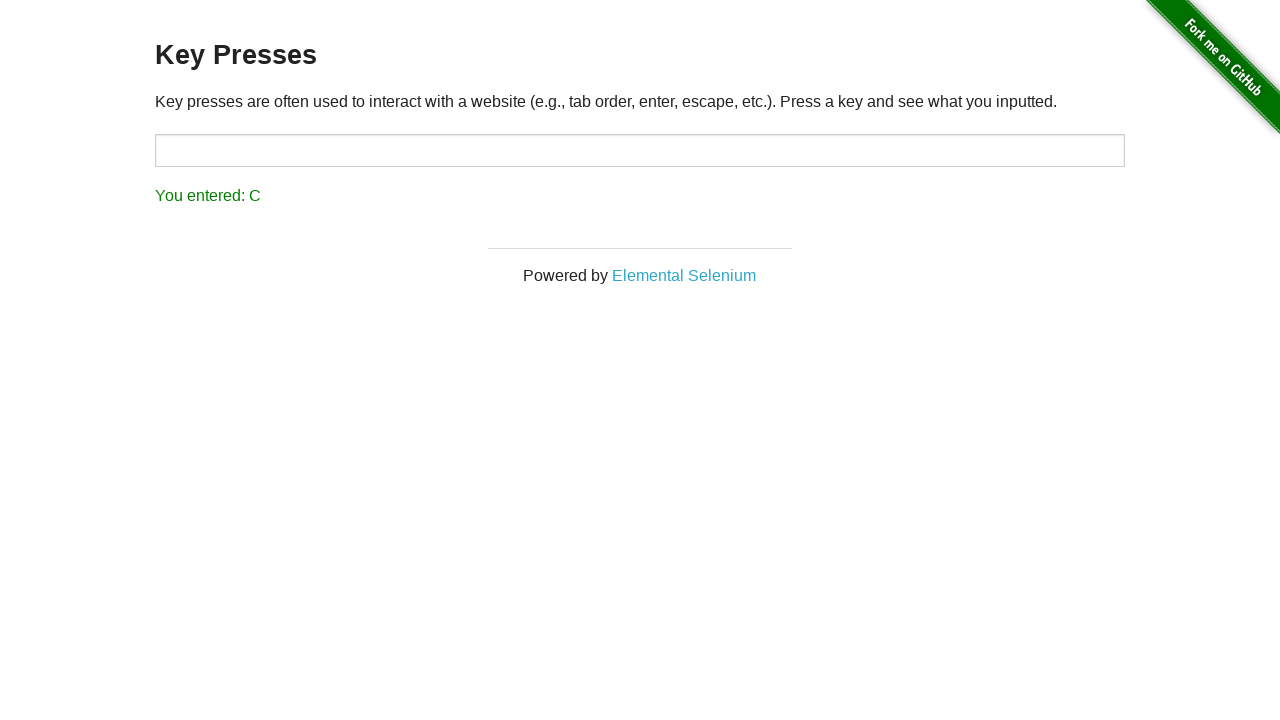

Verified result is visible after pressing 'C'
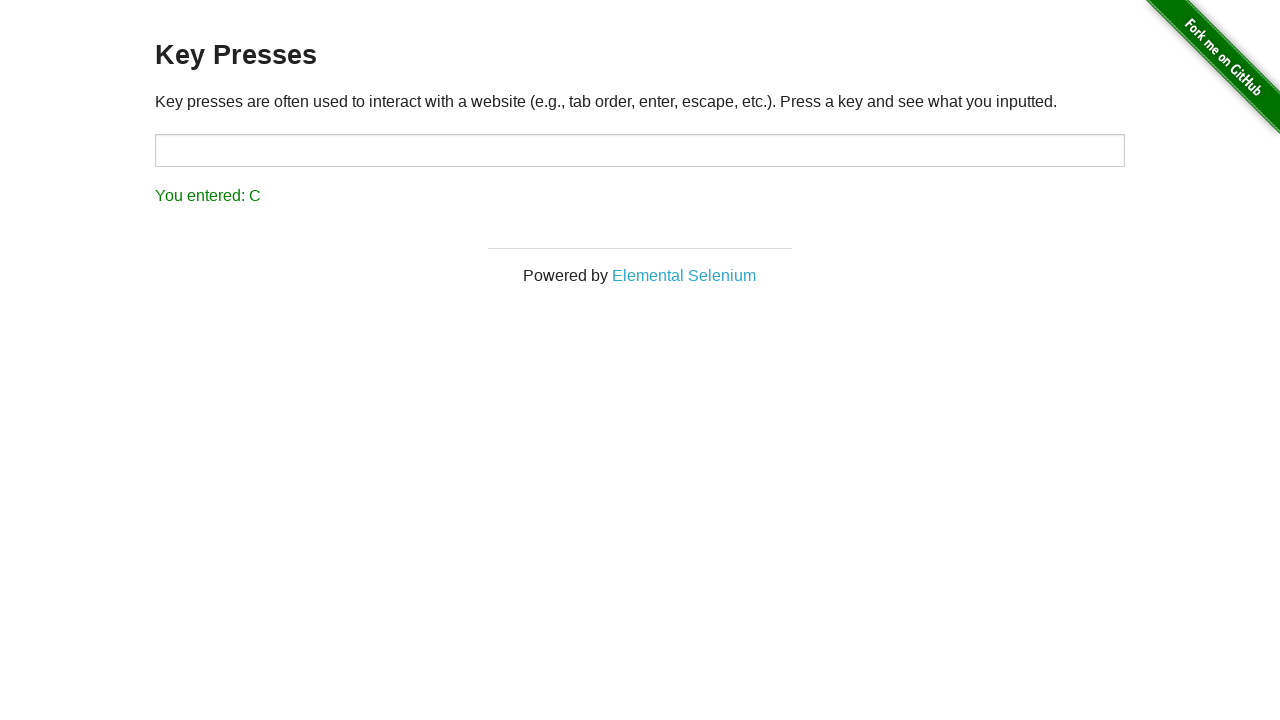

Verified result text contains 'You entered: C'
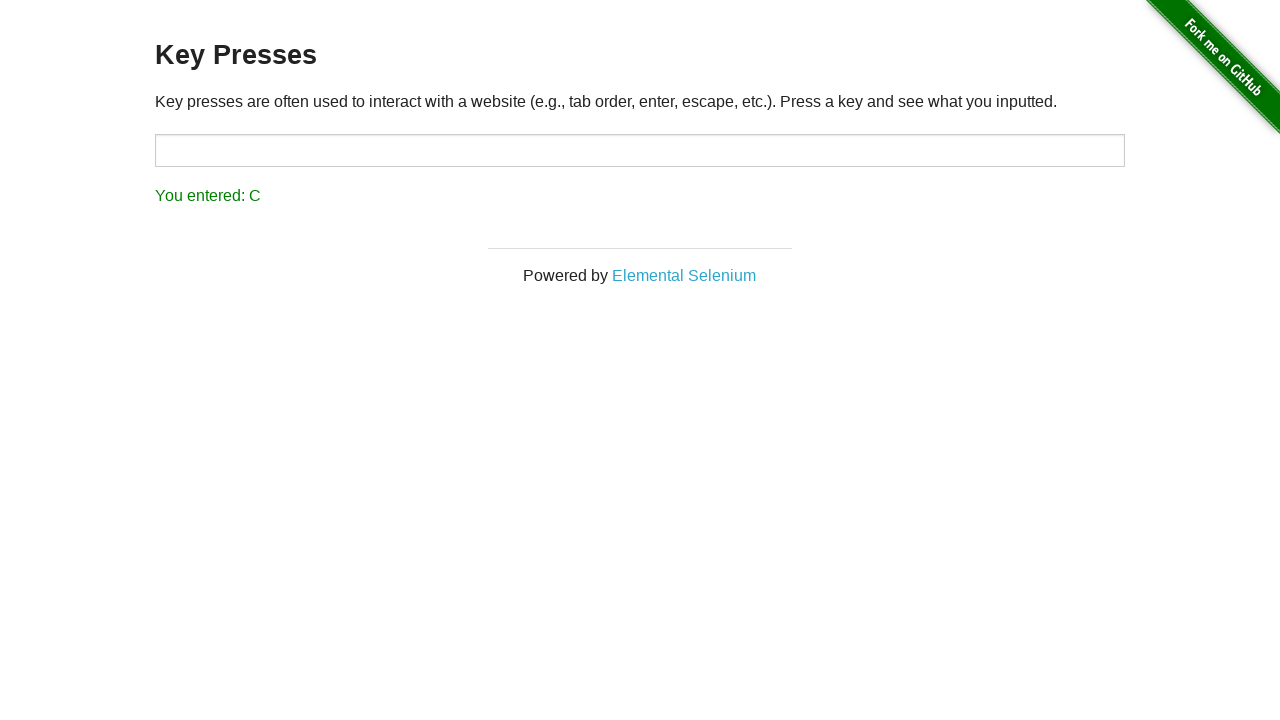

Pressed alphabet key 'D'
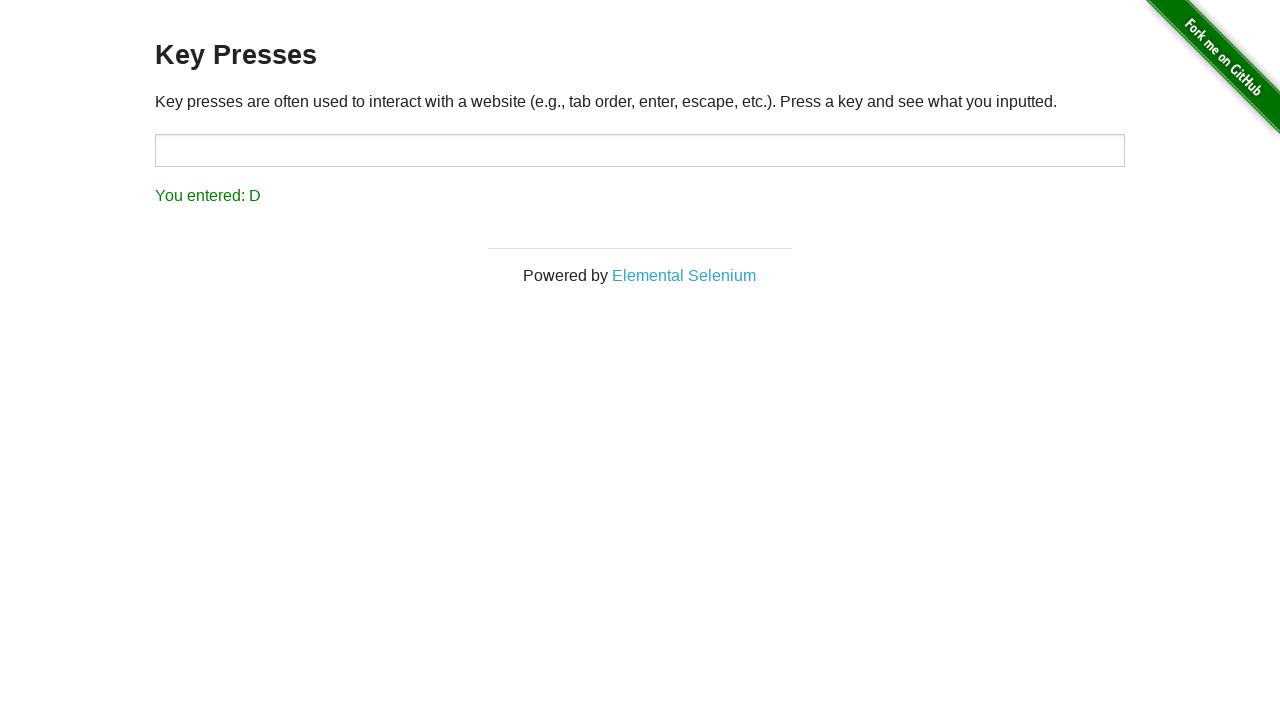

Waited 300ms after pressing 'D'
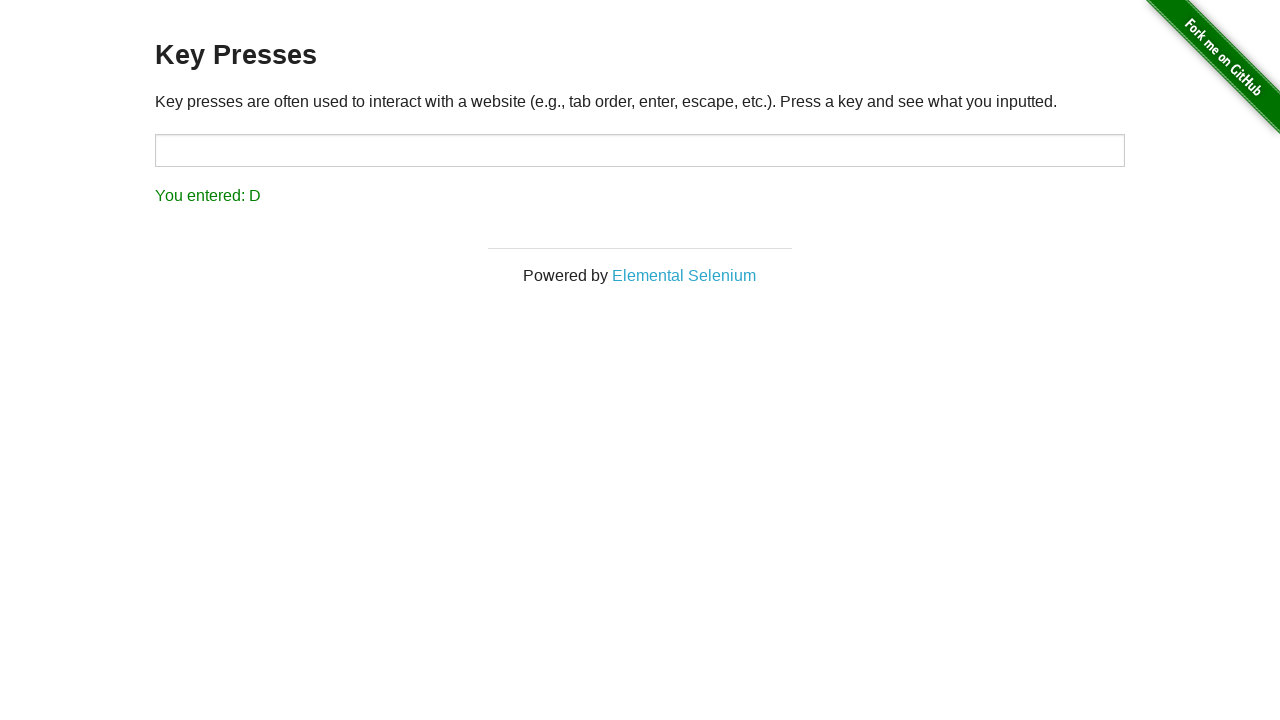

Verified result is visible after pressing 'D'
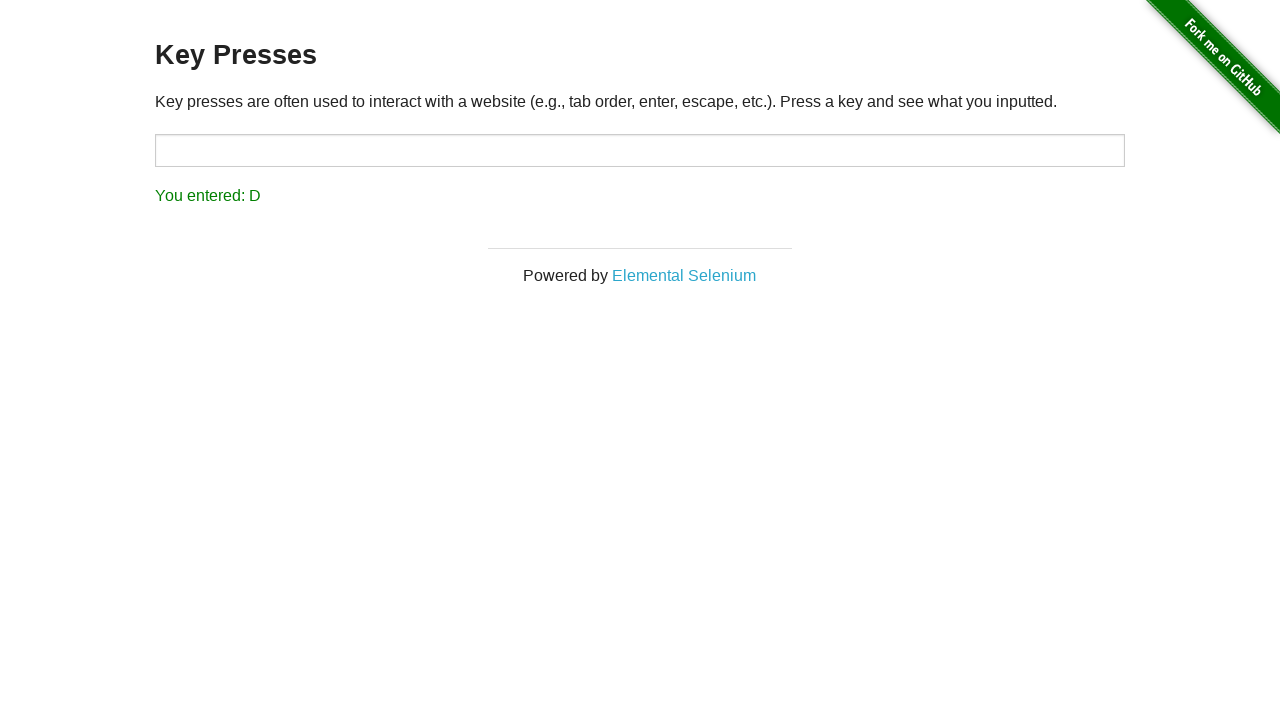

Verified result text contains 'You entered: D'
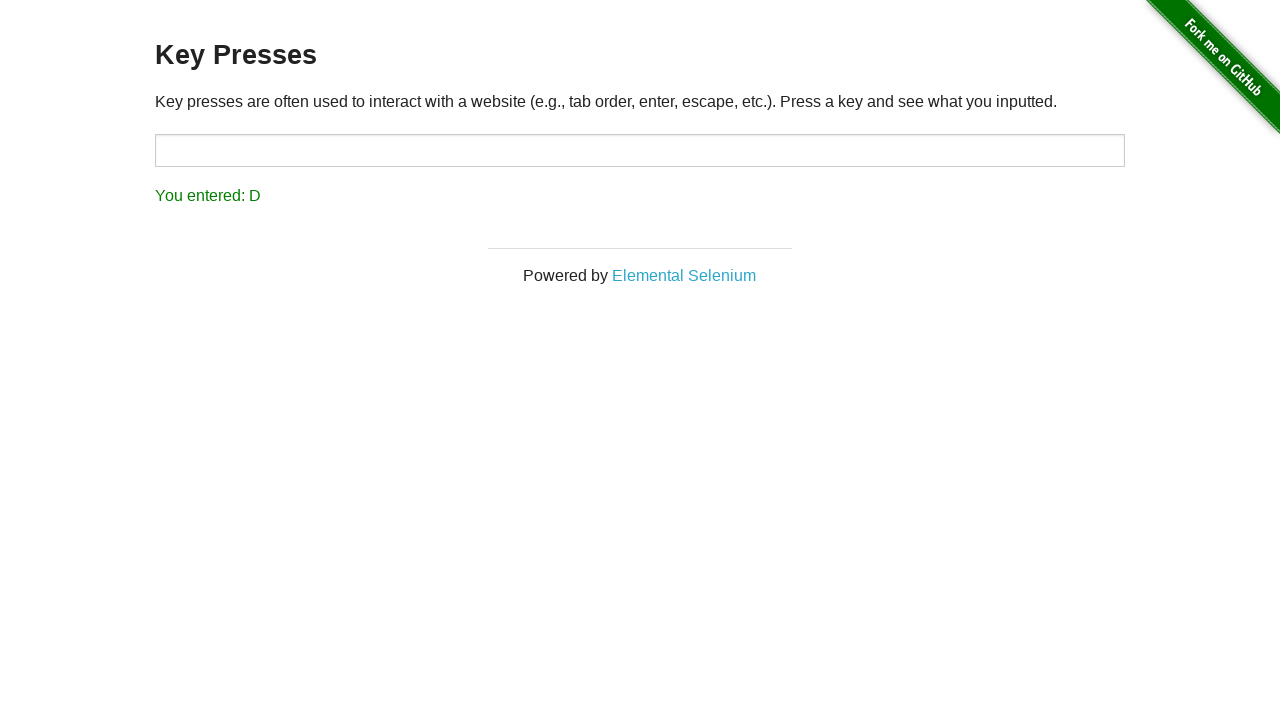

Pressed alphabet key 'E'
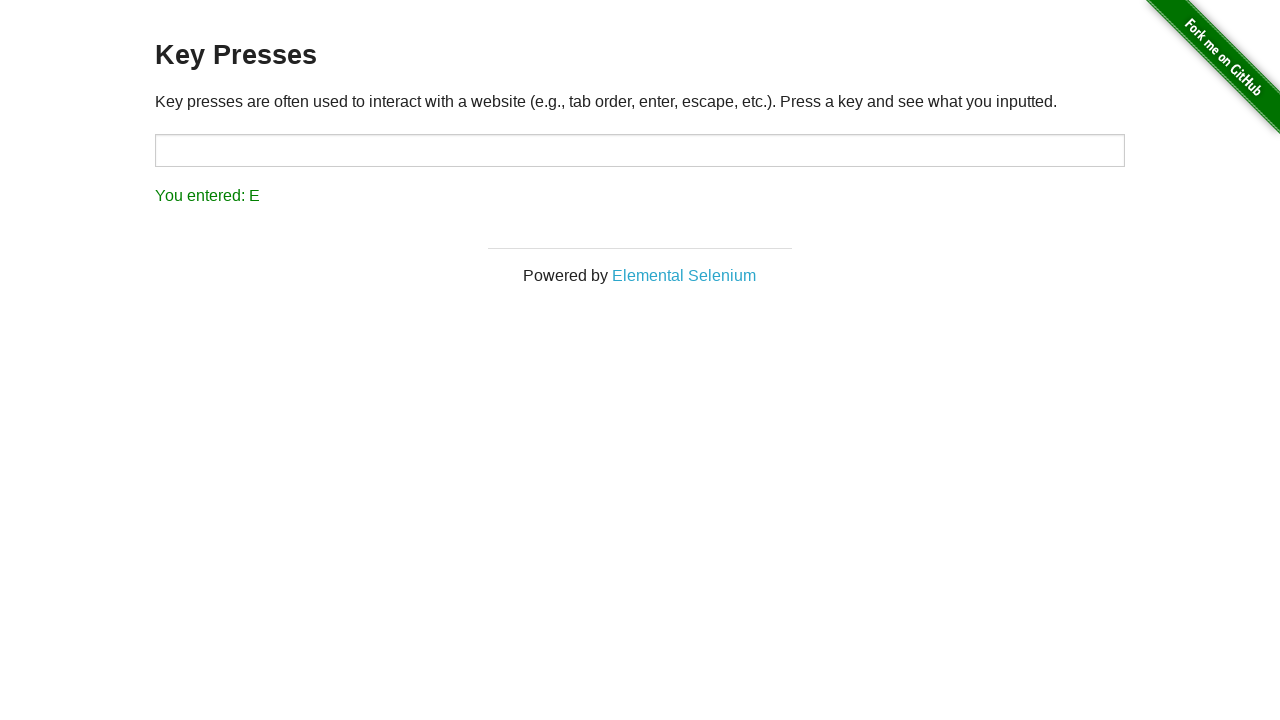

Waited 300ms after pressing 'E'
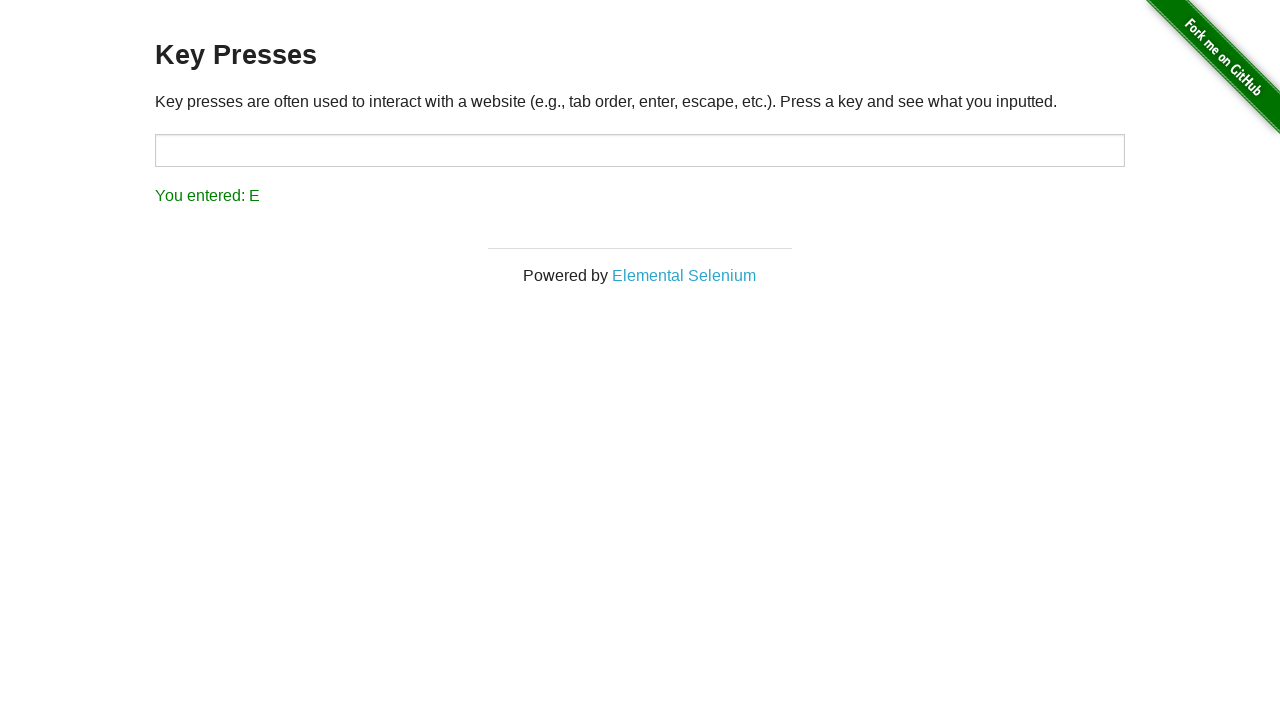

Verified result is visible after pressing 'E'
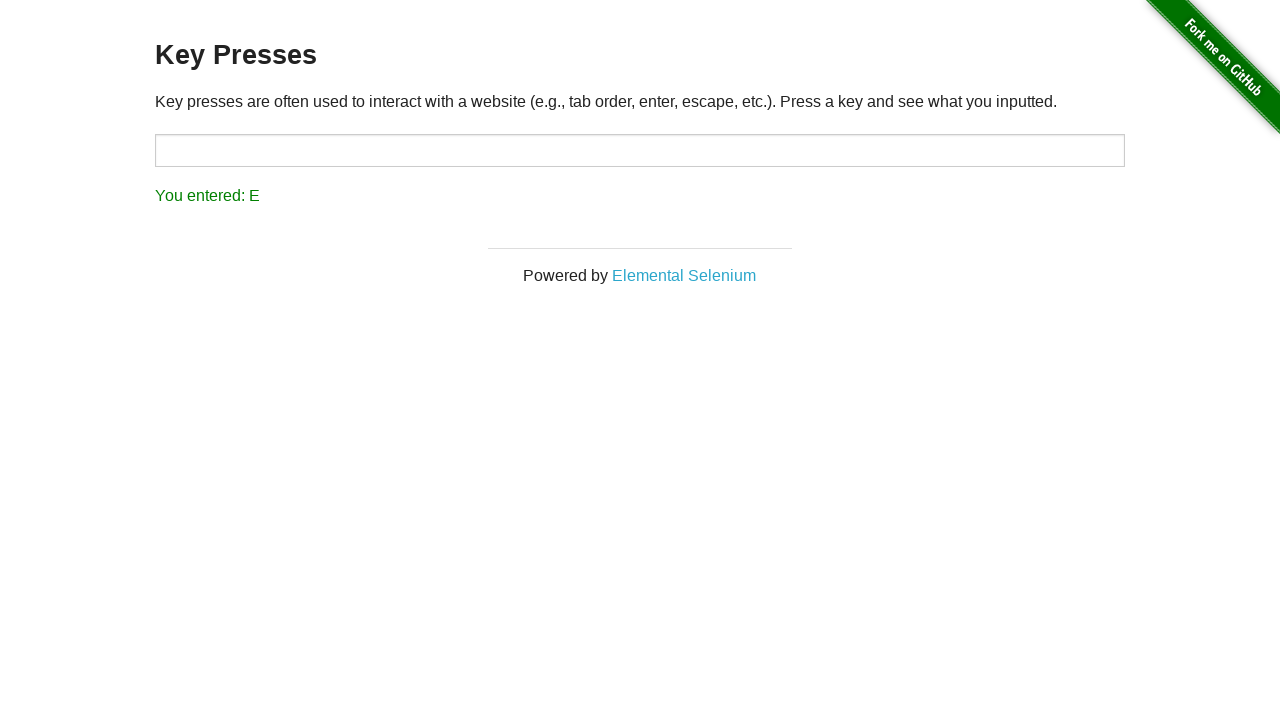

Verified result text contains 'You entered: E'
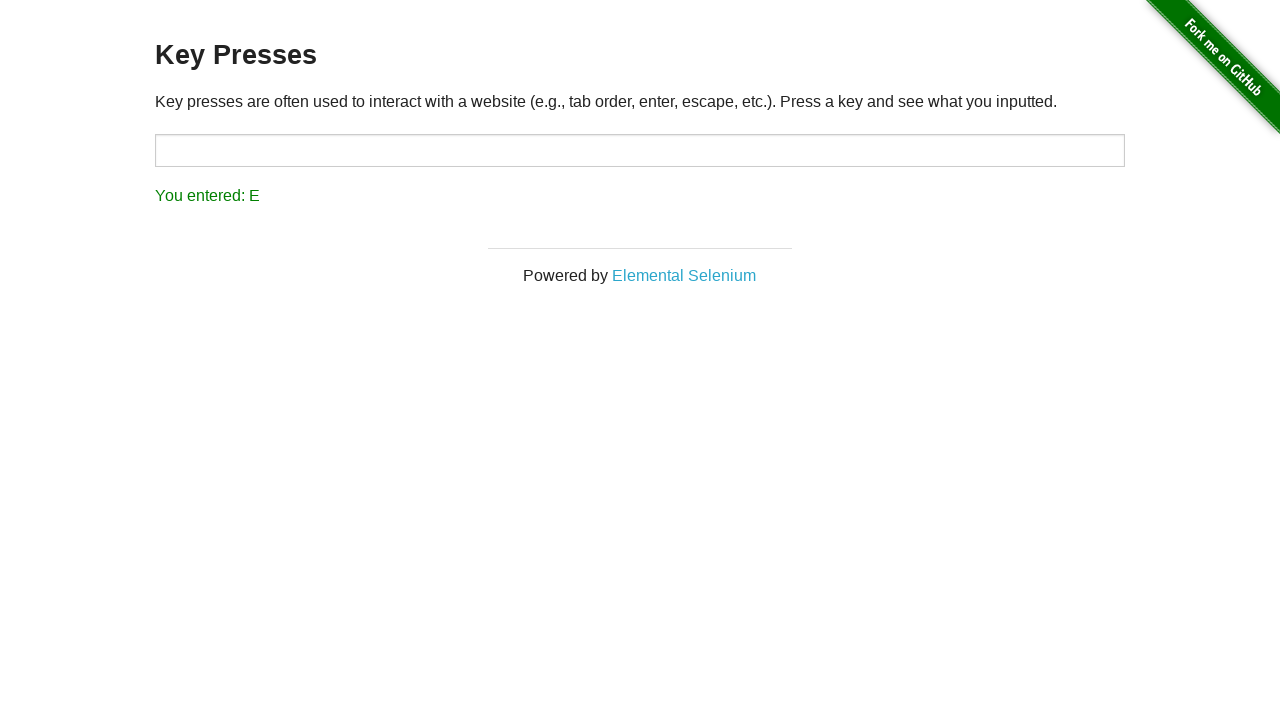

Pressed alphabet key 'F'
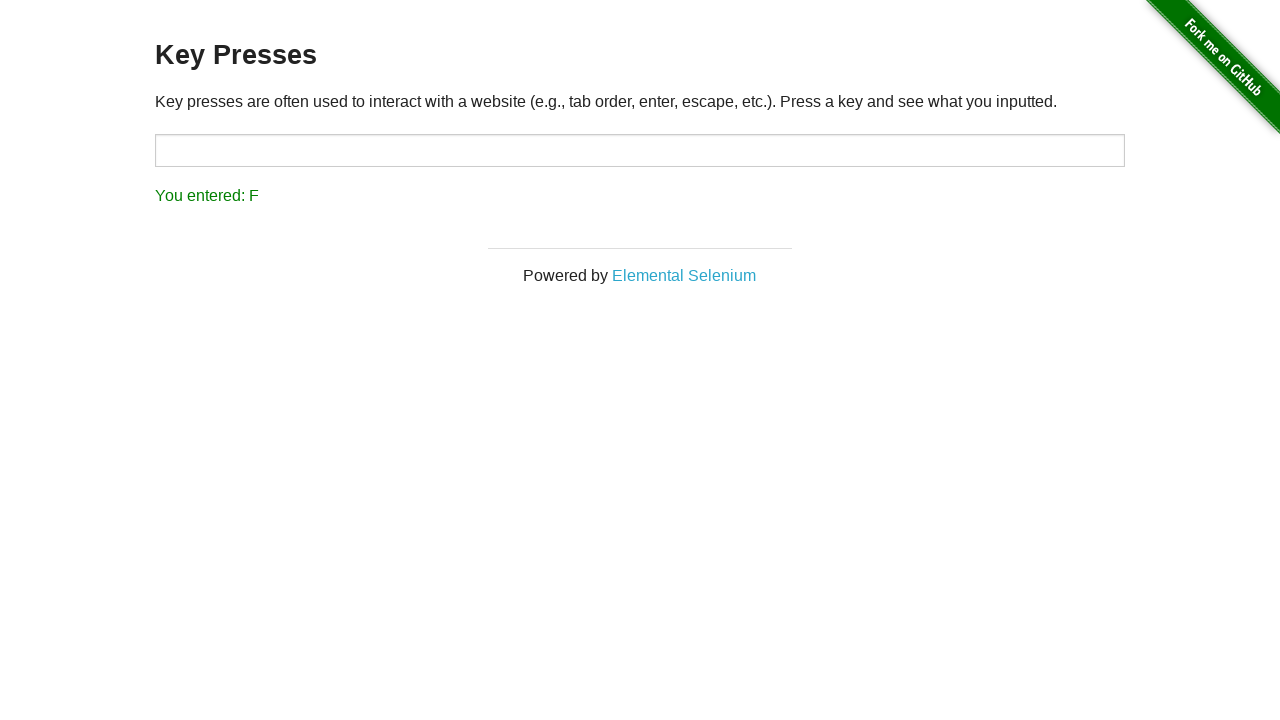

Waited 300ms after pressing 'F'
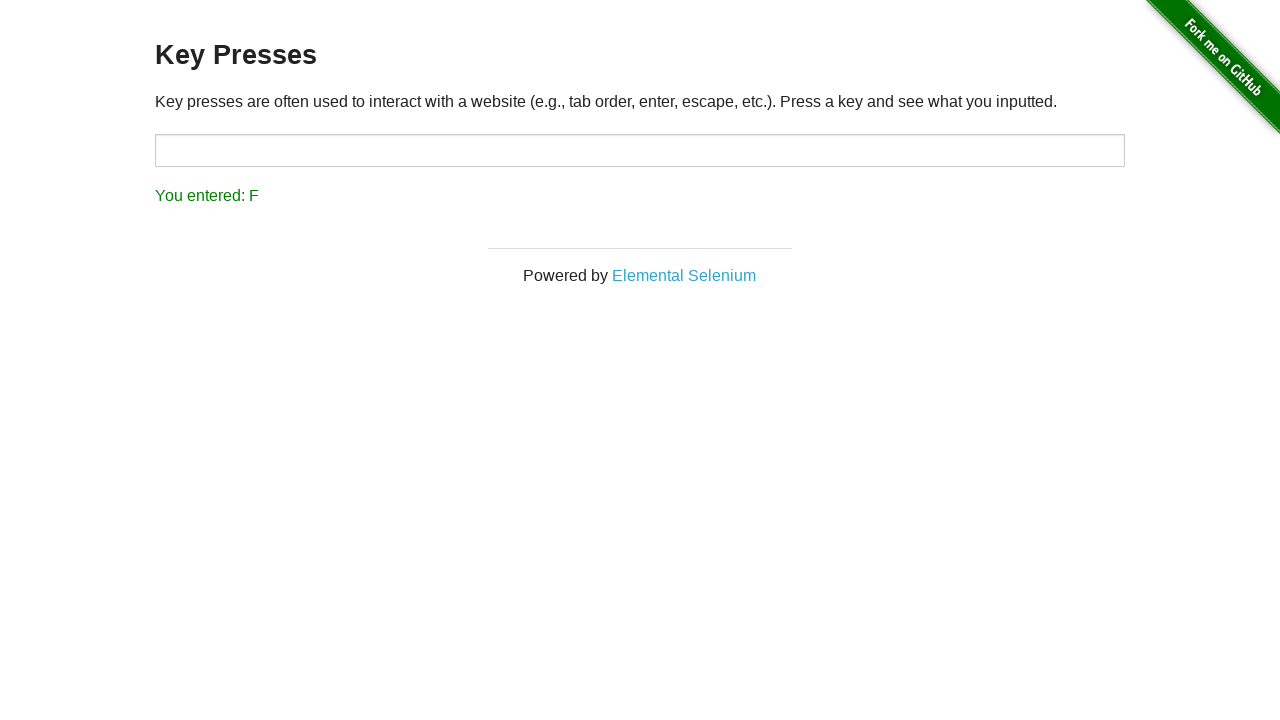

Verified result is visible after pressing 'F'
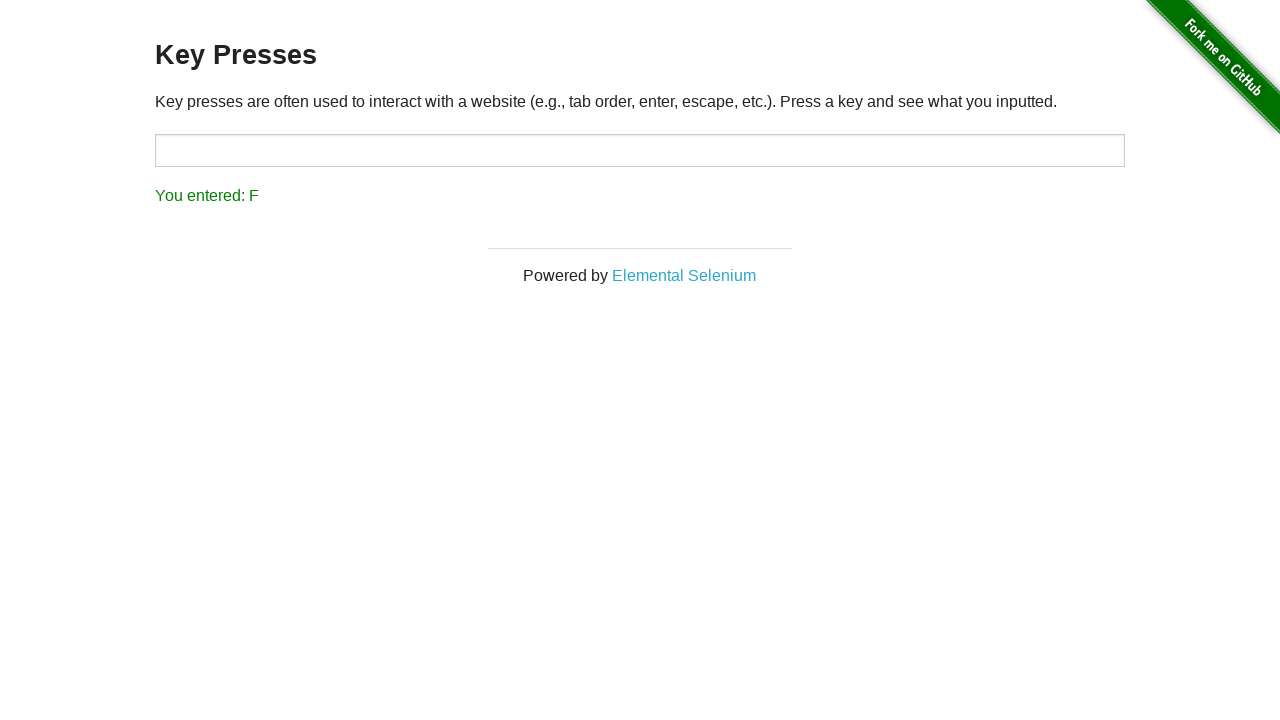

Verified result text contains 'You entered: F'
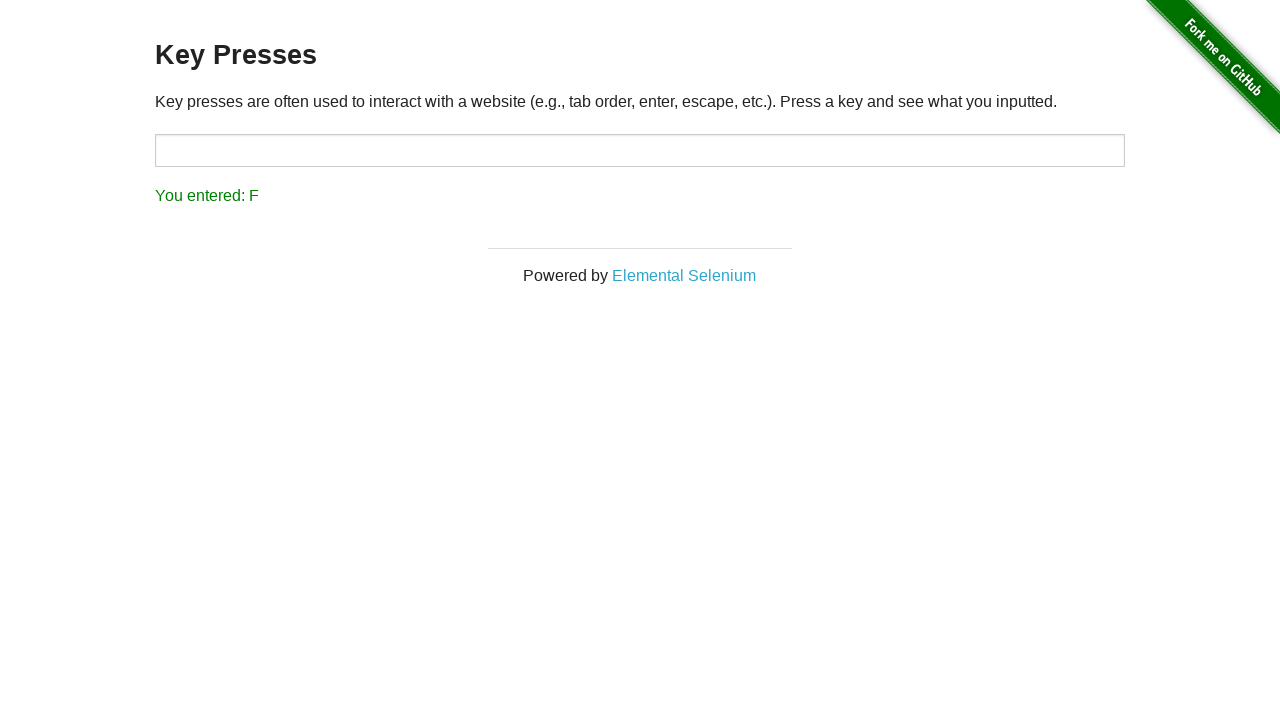

Pressed alphabet key 'G'
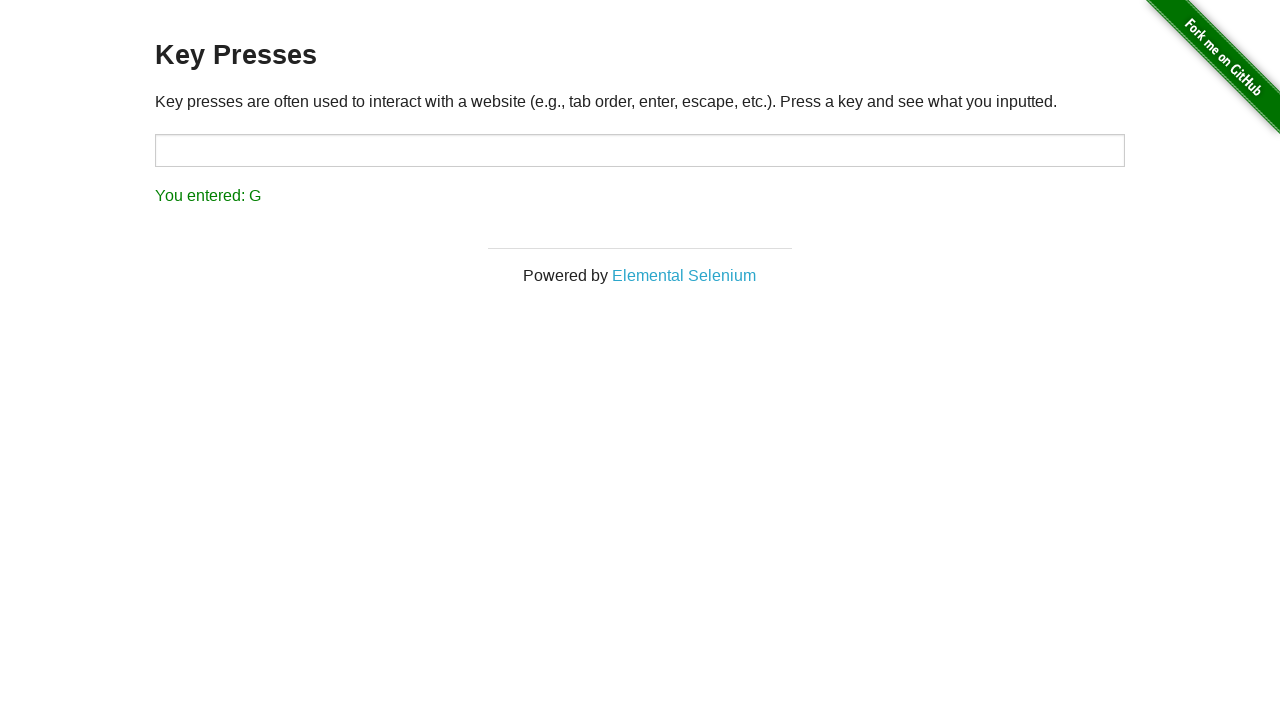

Waited 300ms after pressing 'G'
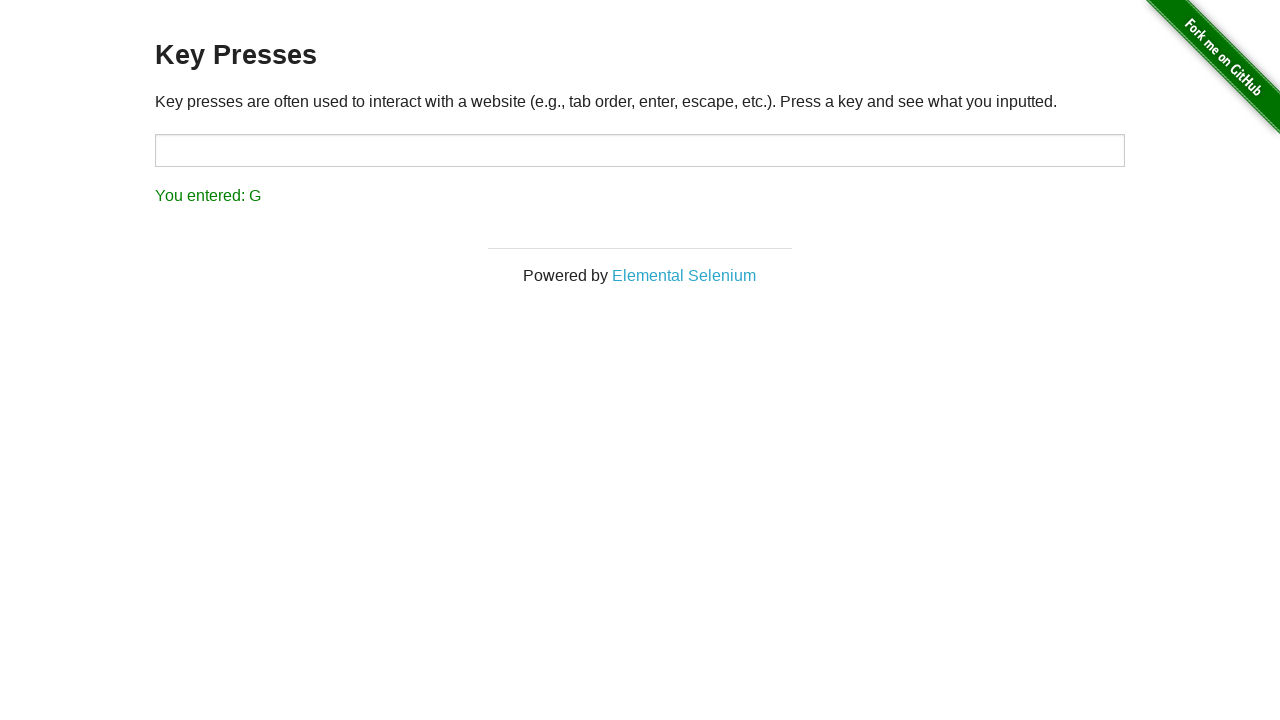

Verified result is visible after pressing 'G'
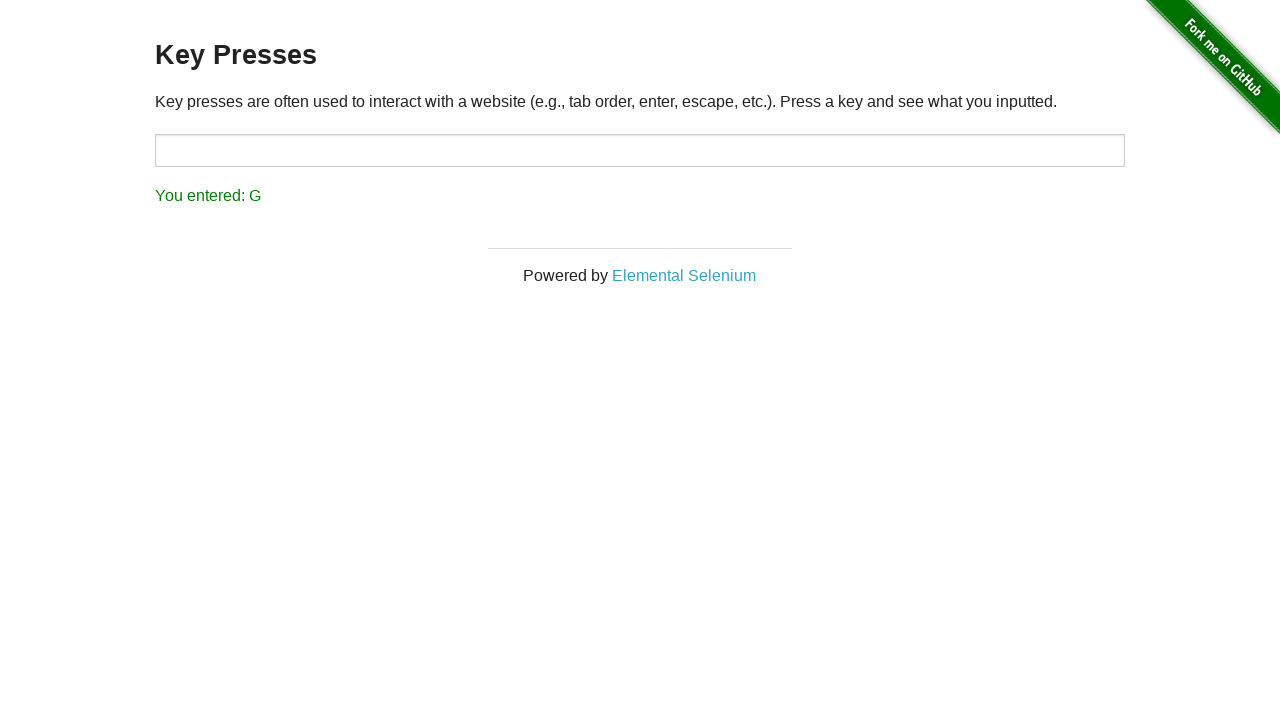

Verified result text contains 'You entered: G'
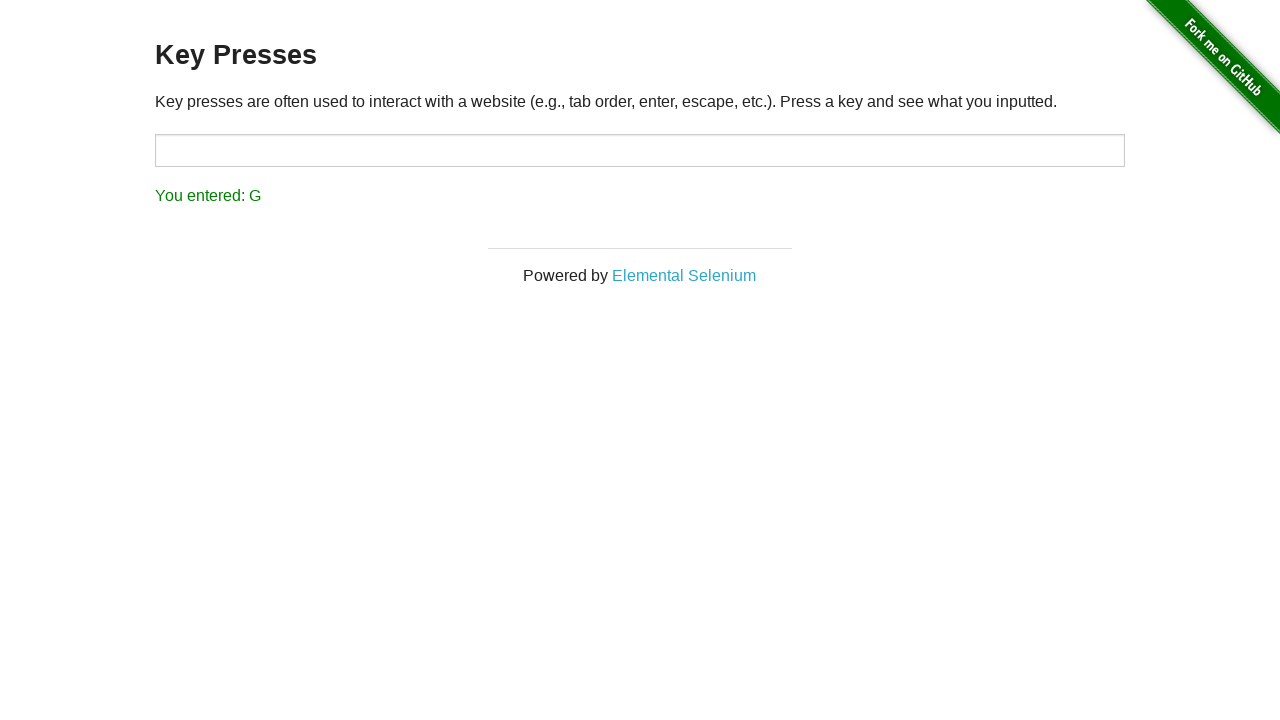

Pressed alphabet key 'H'
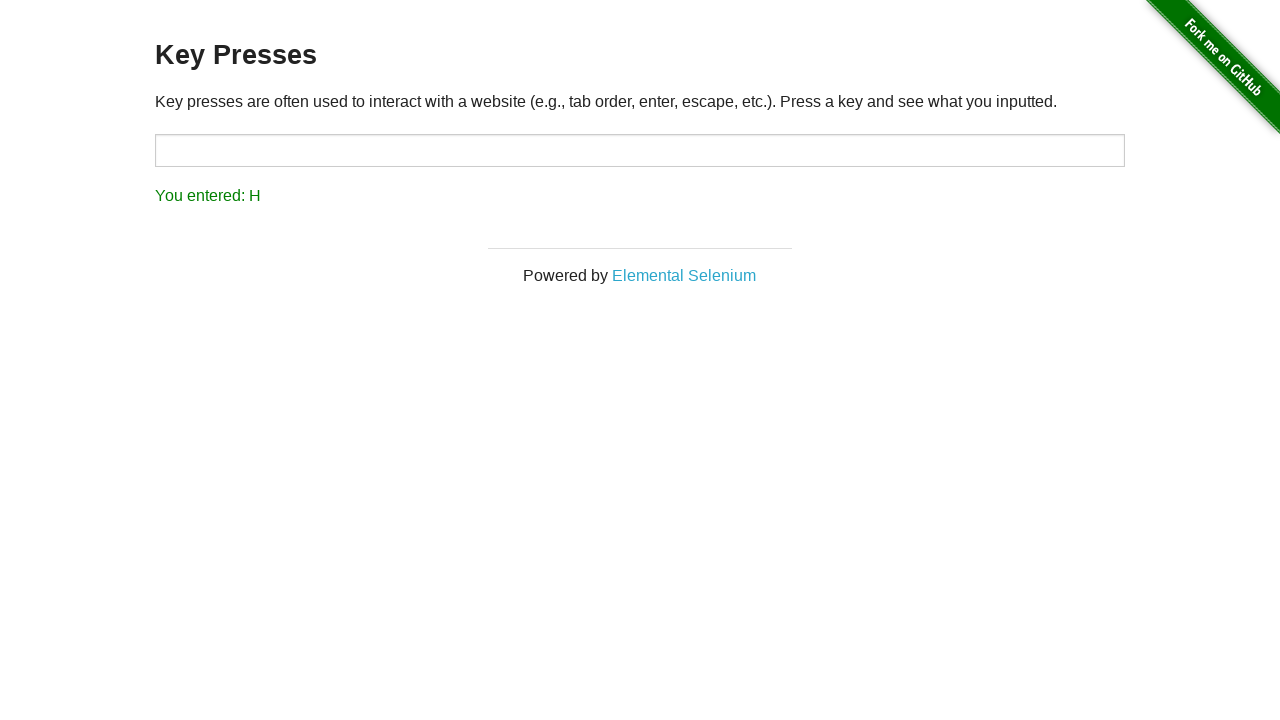

Waited 300ms after pressing 'H'
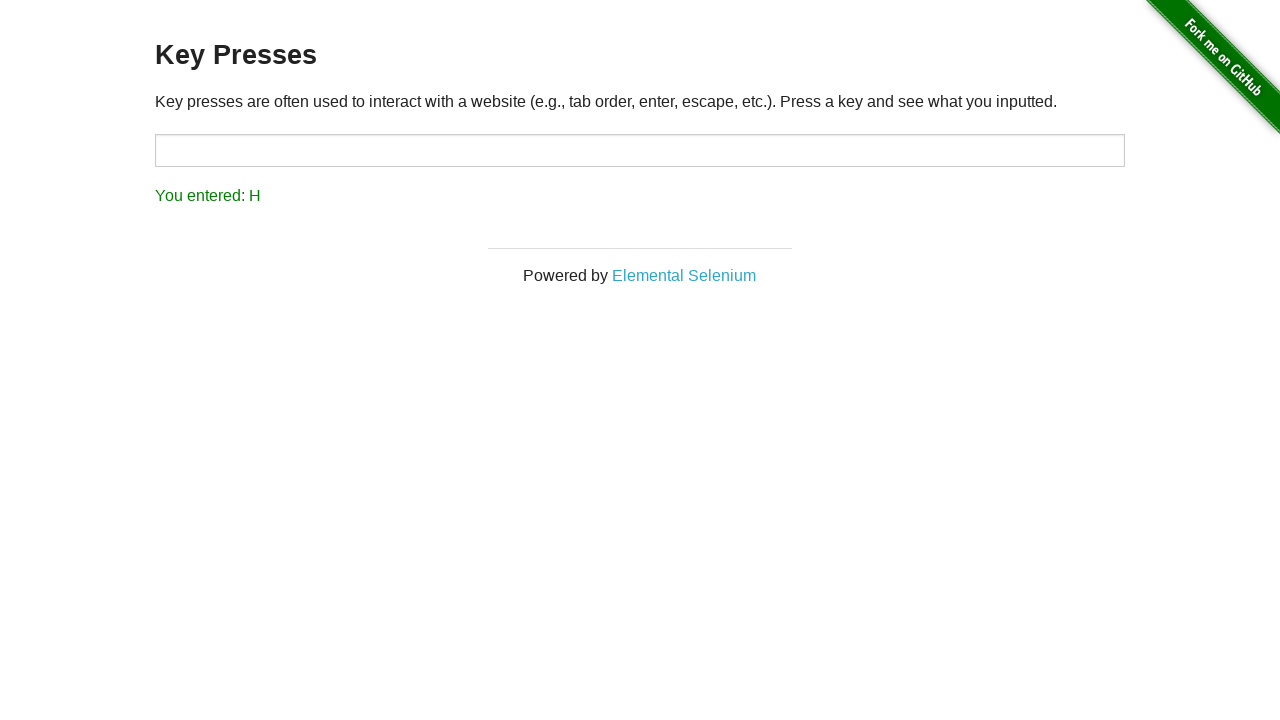

Verified result is visible after pressing 'H'
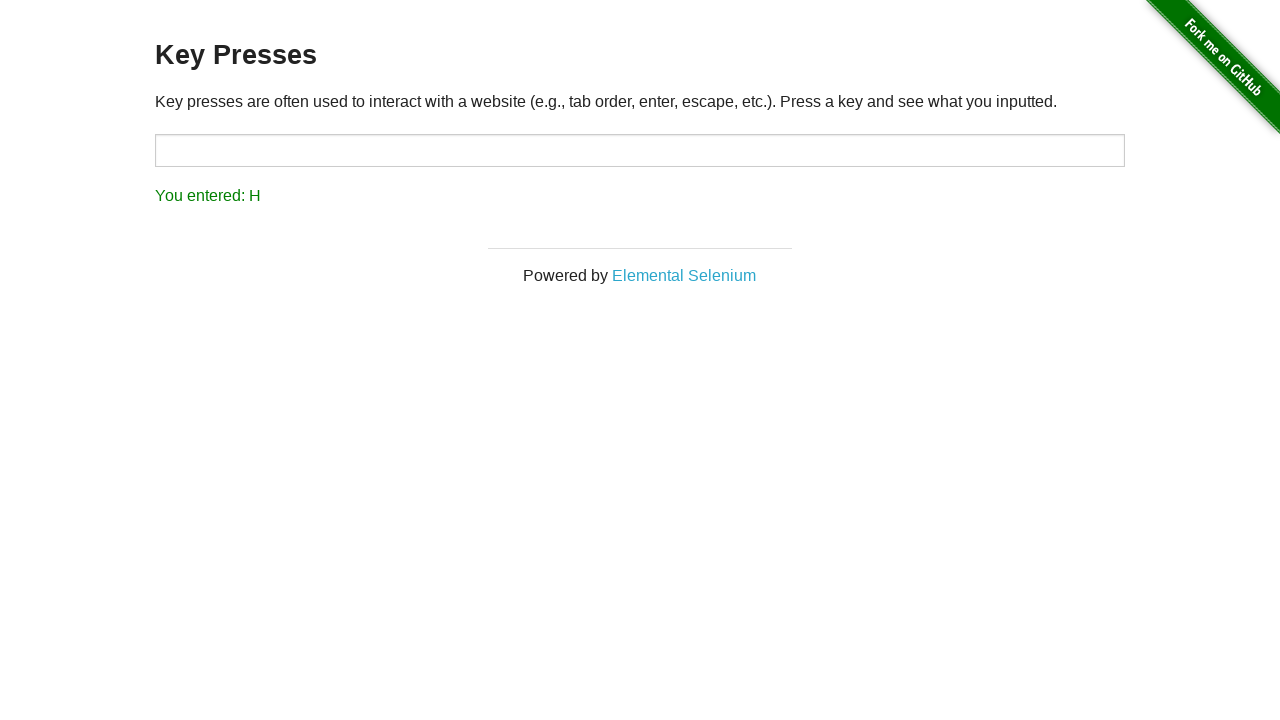

Verified result text contains 'You entered: H'
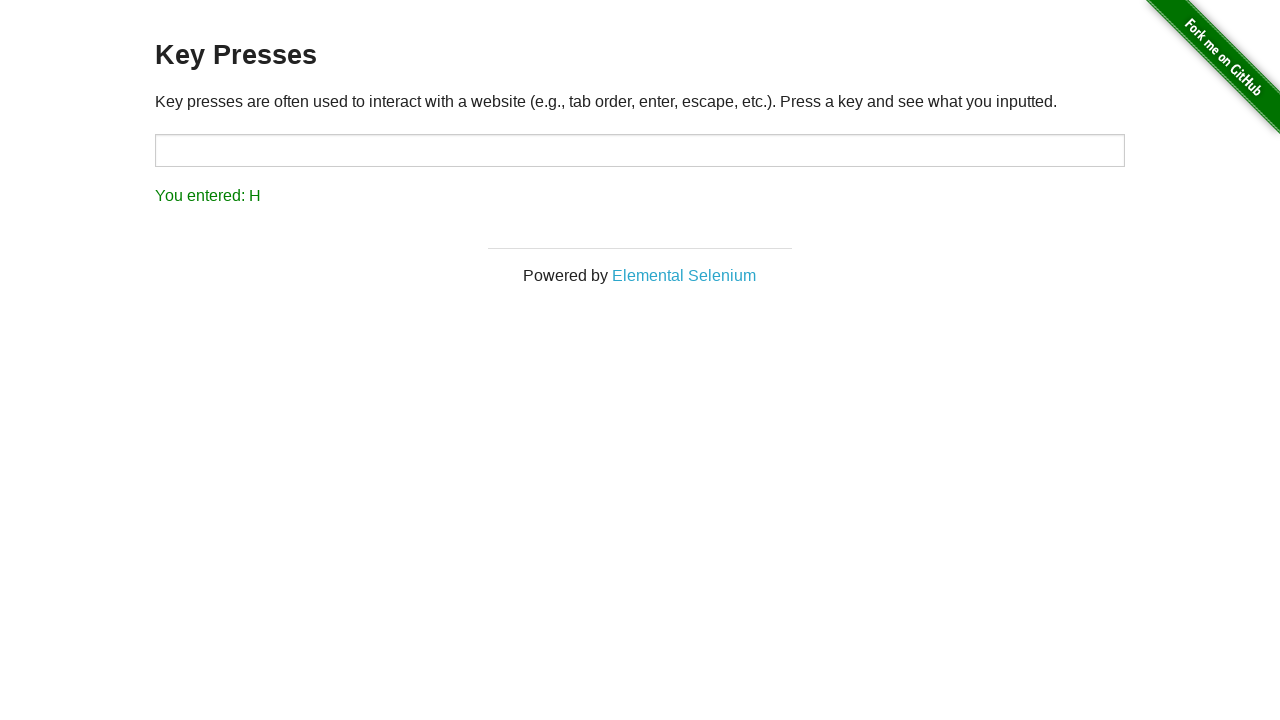

Pressed alphabet key 'I'
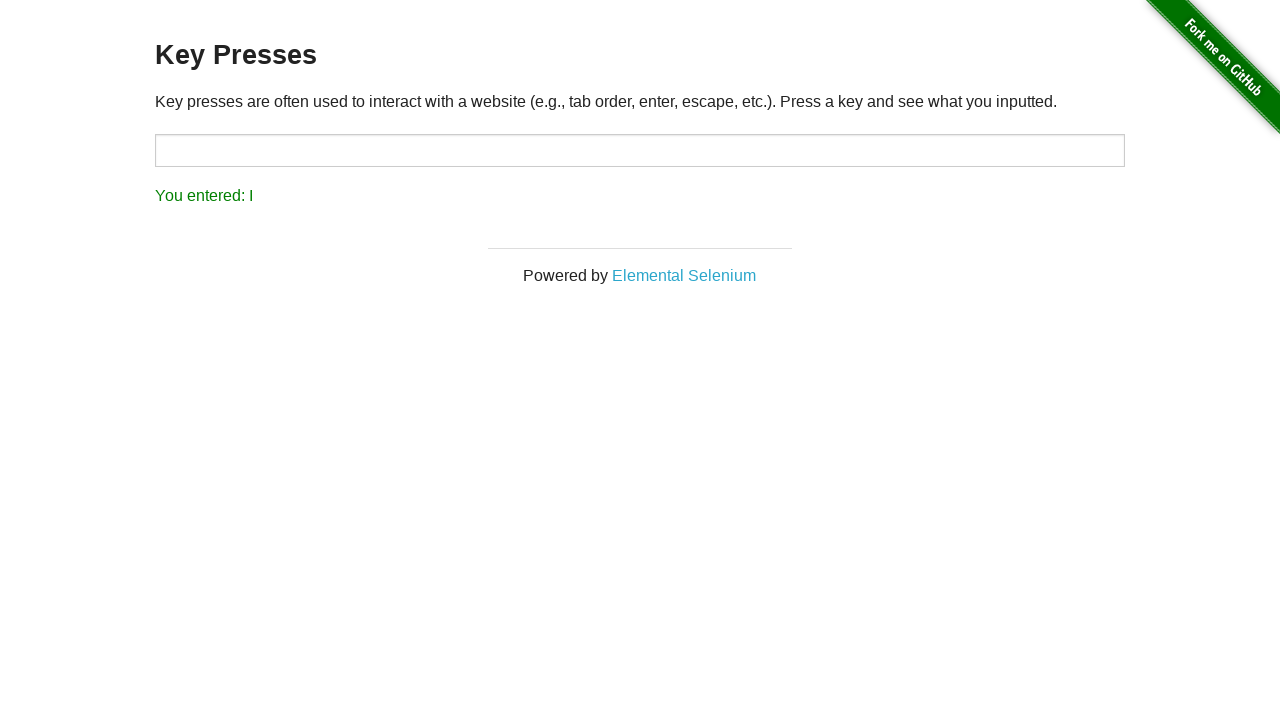

Waited 300ms after pressing 'I'
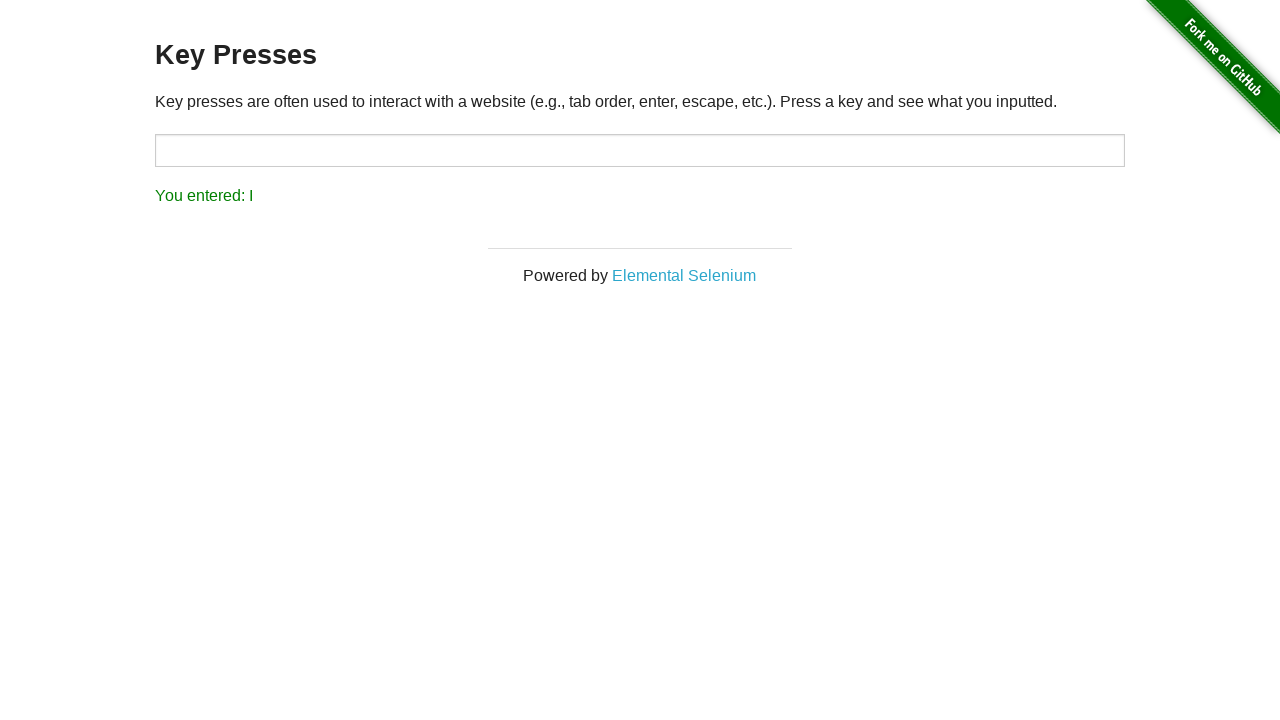

Verified result is visible after pressing 'I'
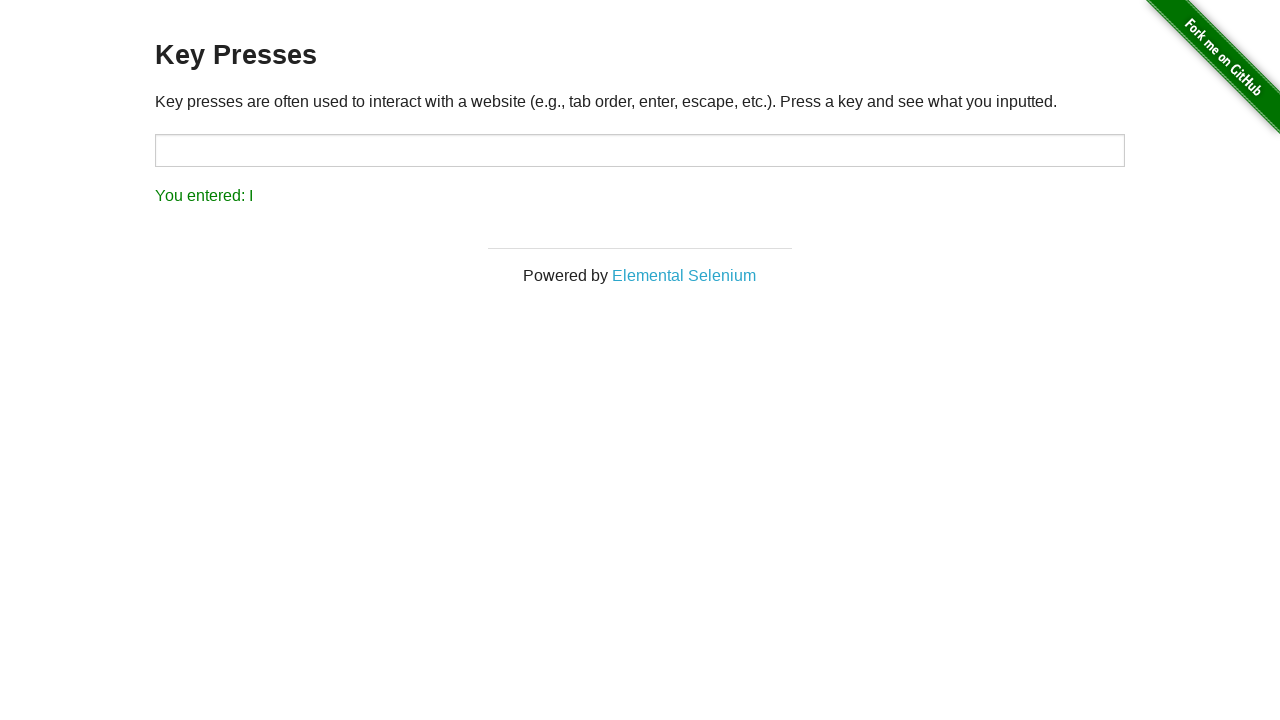

Verified result text contains 'You entered: I'
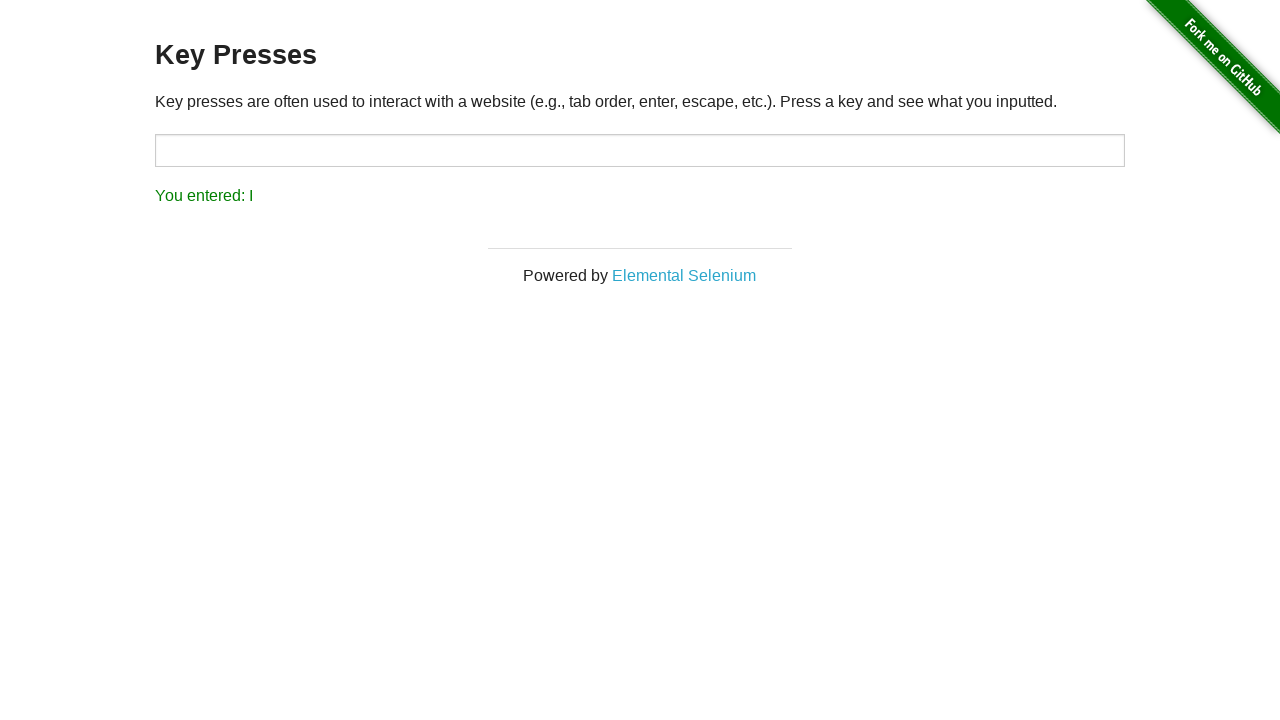

Pressed alphabet key 'J'
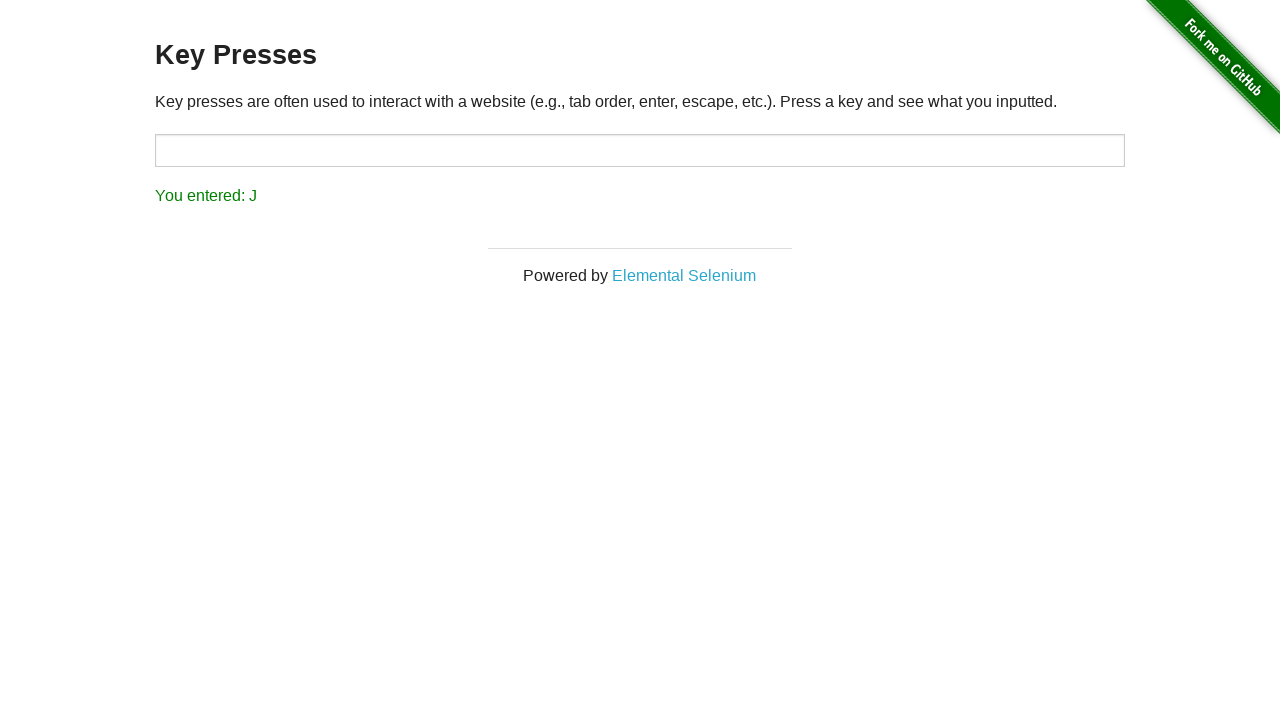

Waited 300ms after pressing 'J'
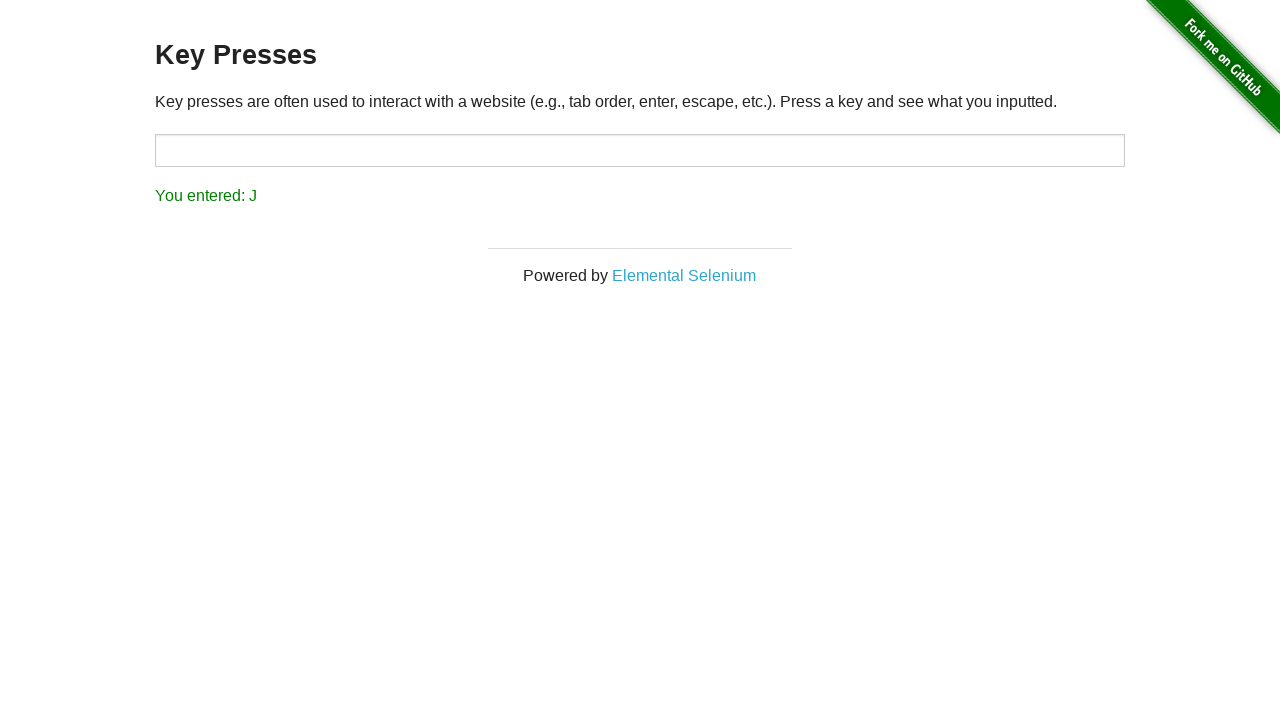

Verified result is visible after pressing 'J'
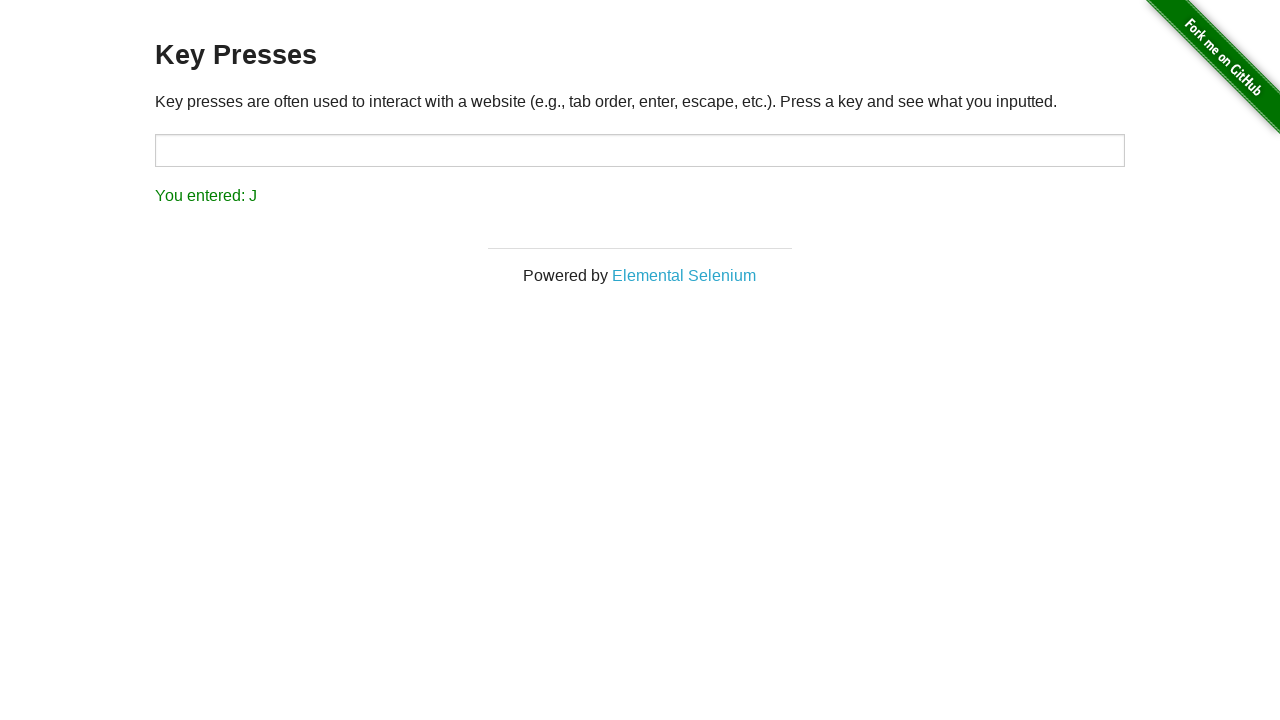

Verified result text contains 'You entered: J'
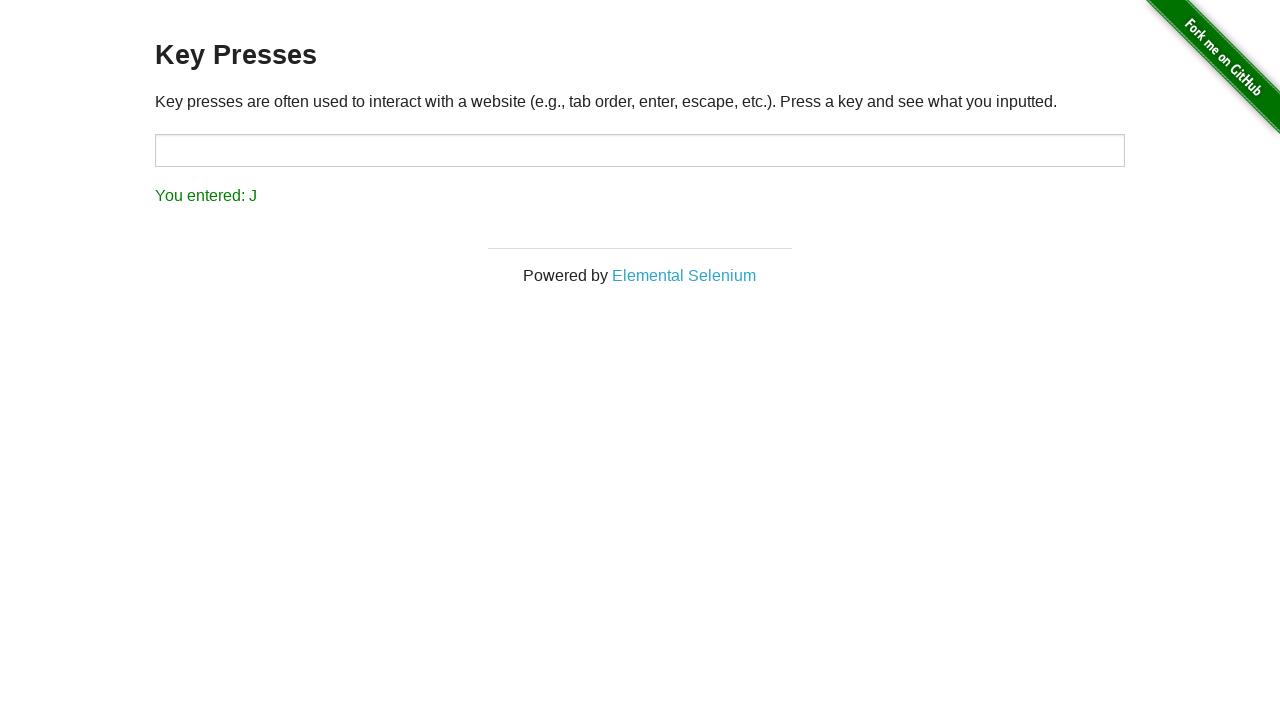

Pressed special key 'Enter'
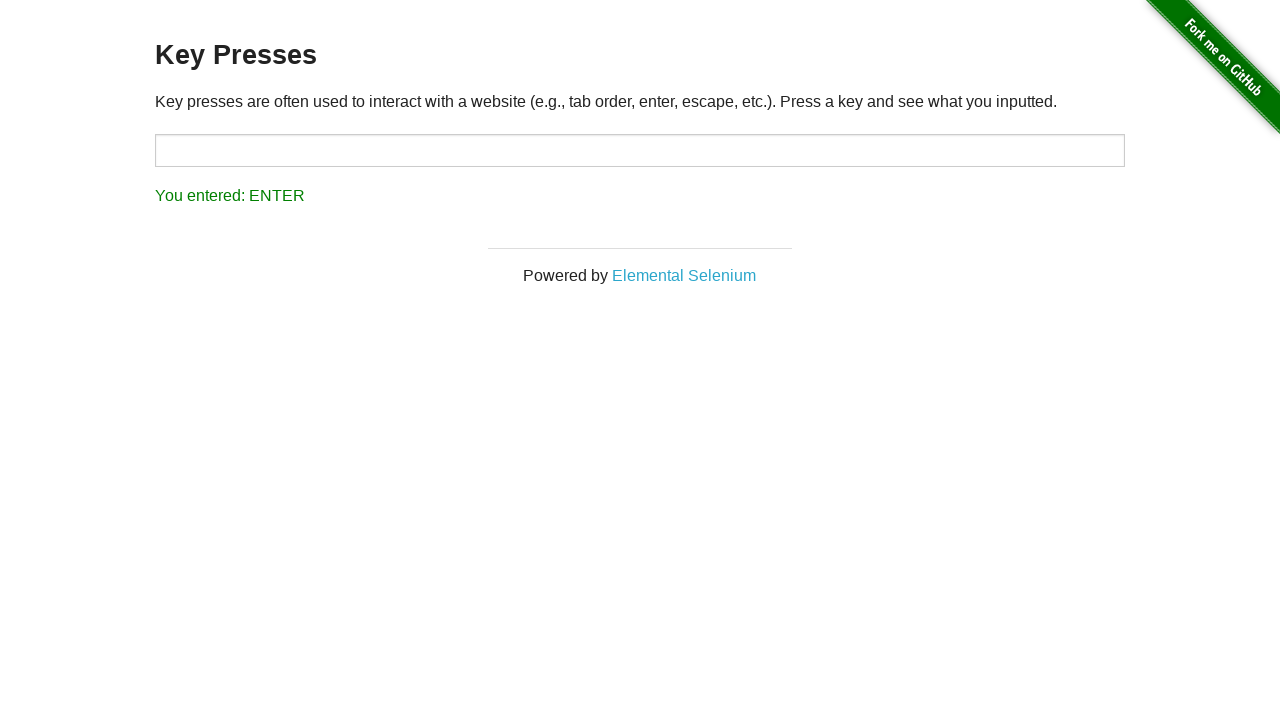

Waited 300ms after pressing 'Enter'
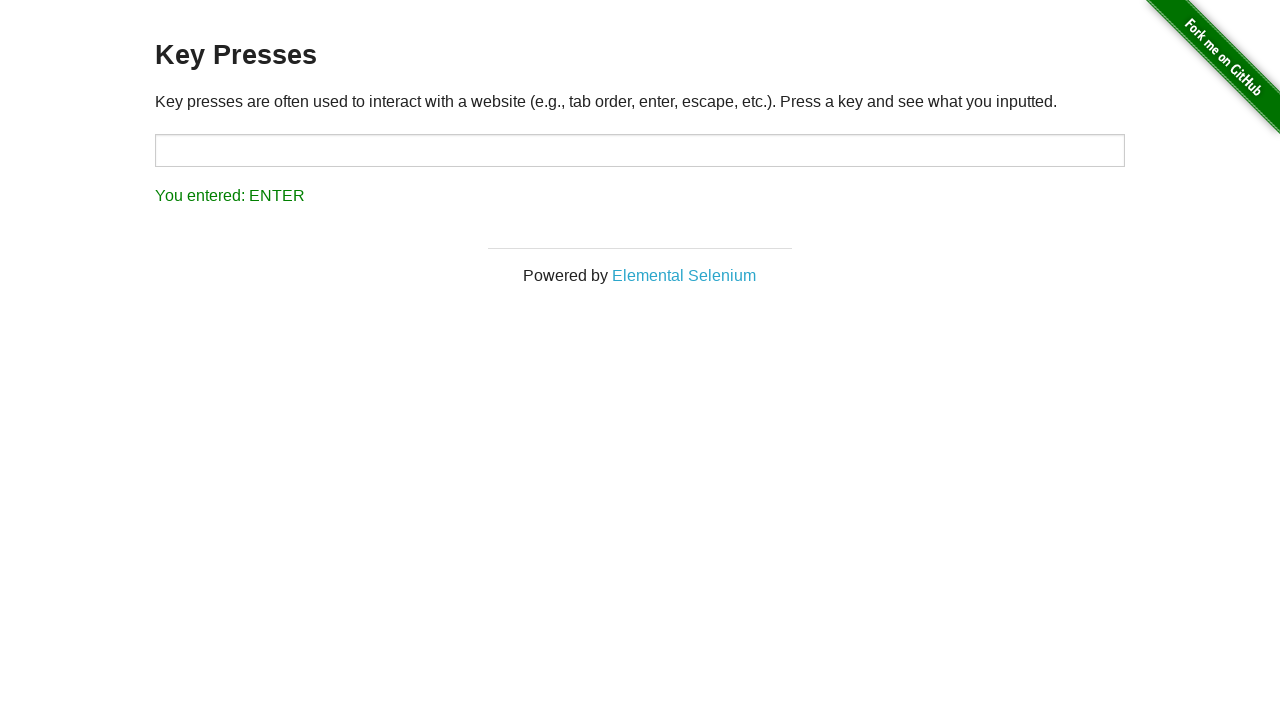

Verified result is visible after pressing 'Enter'
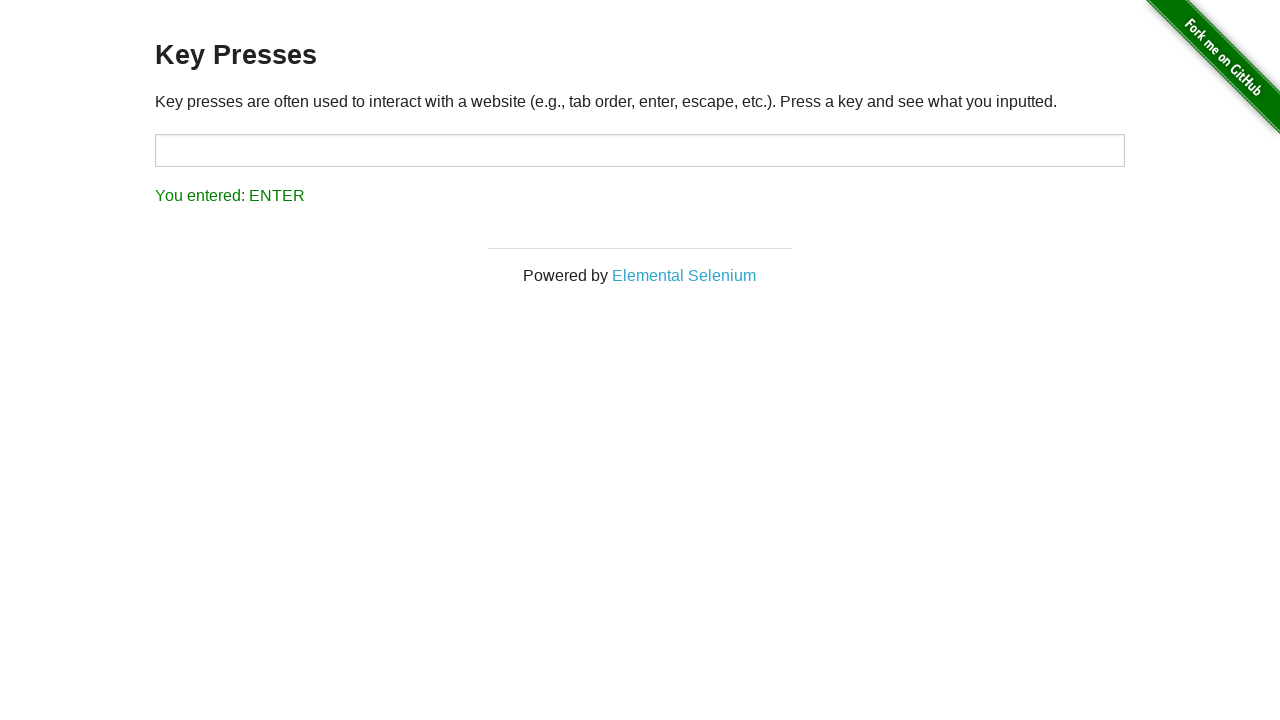

Verified result text contains 'You entered: ENTER'
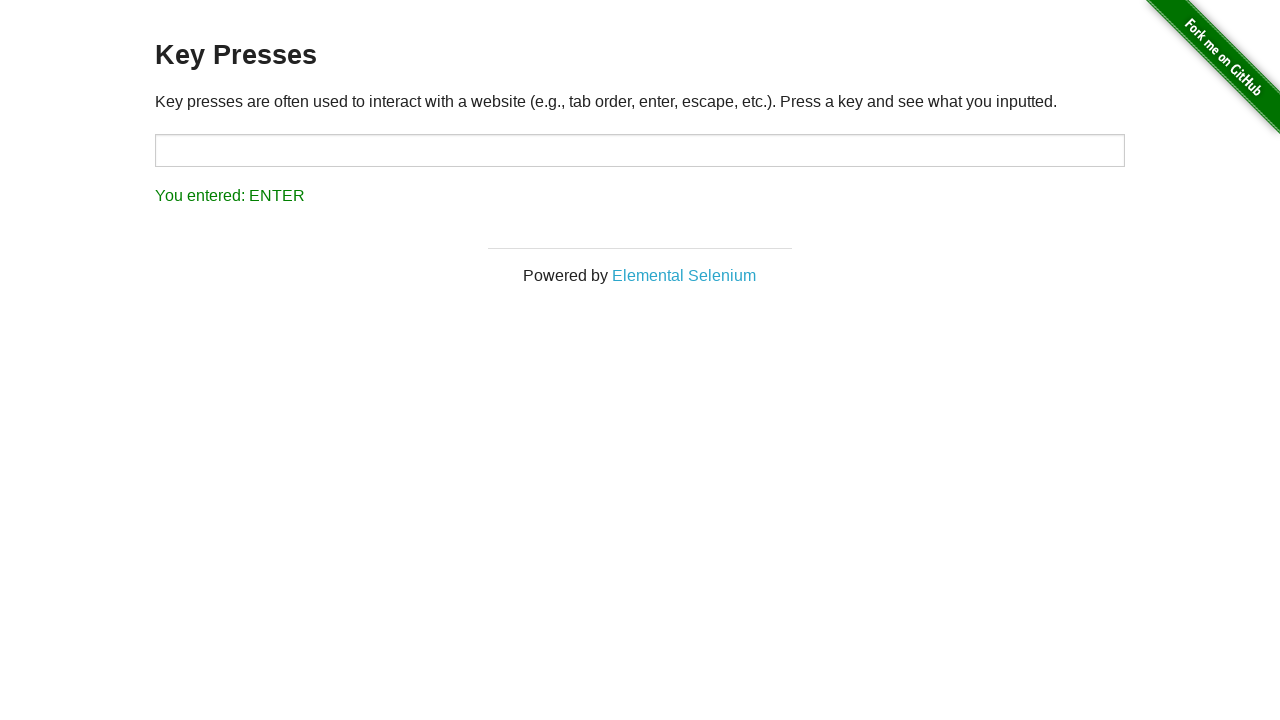

Pressed special key 'Control'
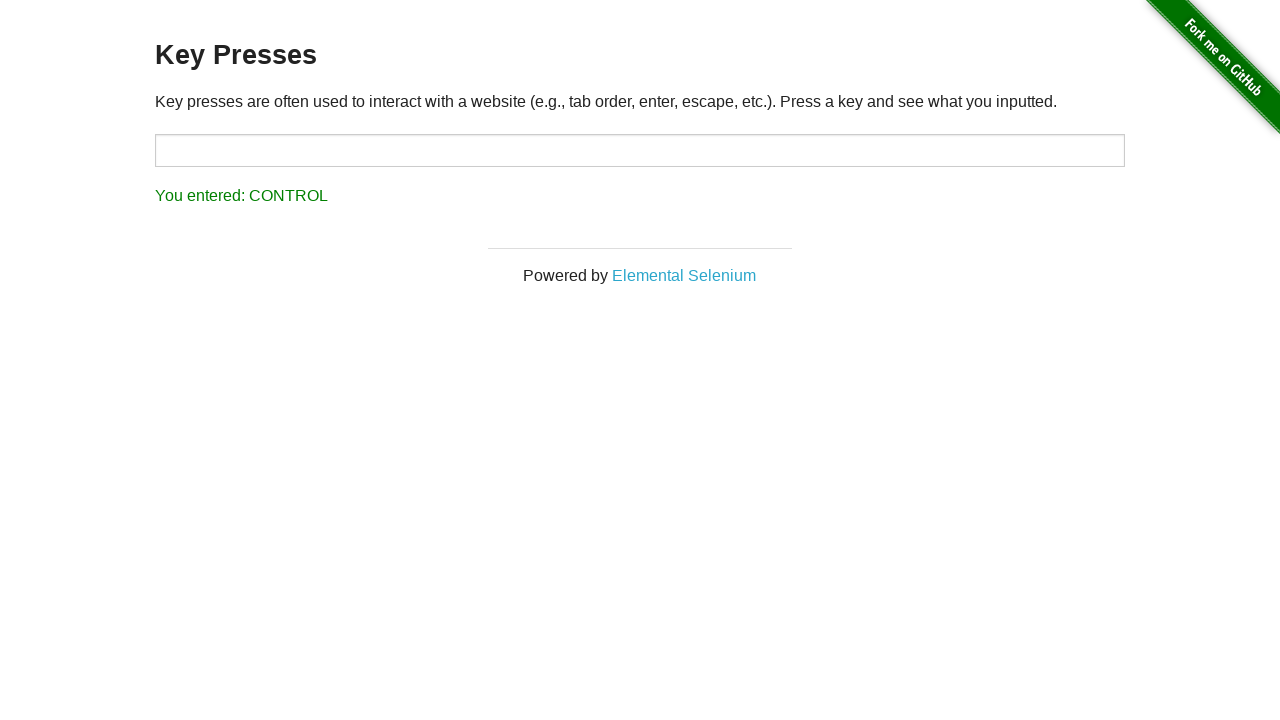

Waited 300ms after pressing 'Control'
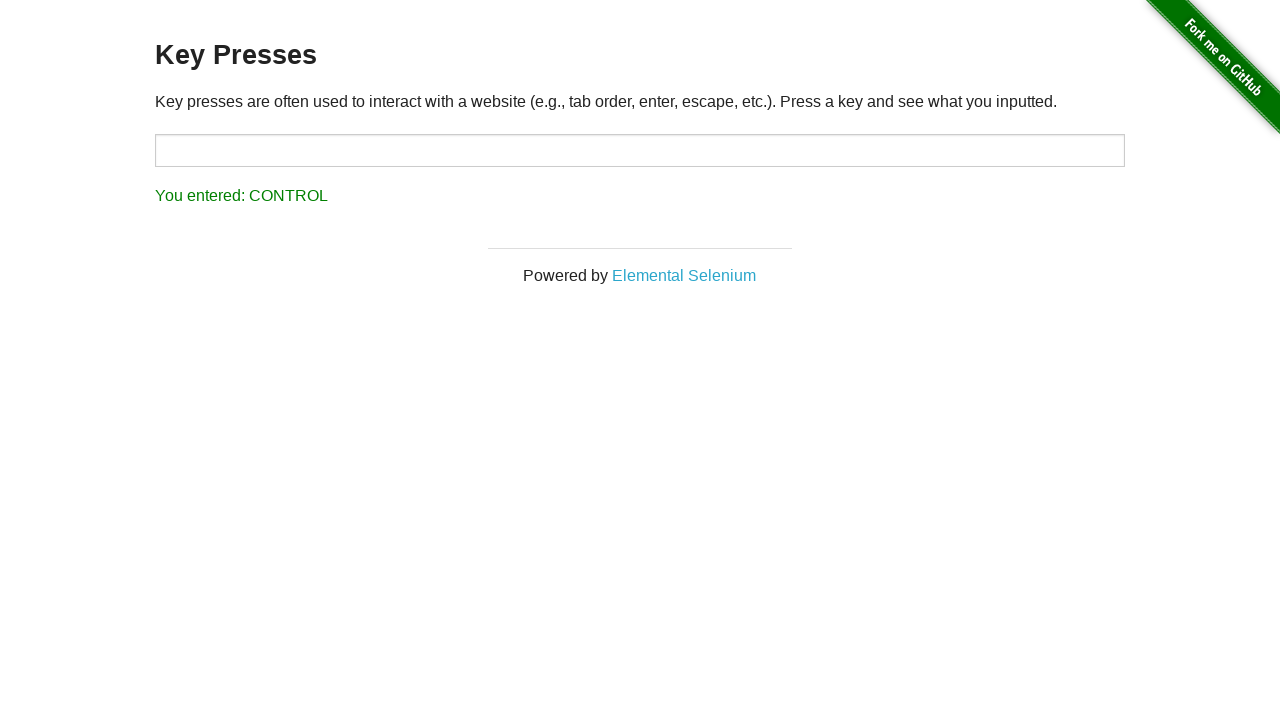

Verified result is visible after pressing 'Control'
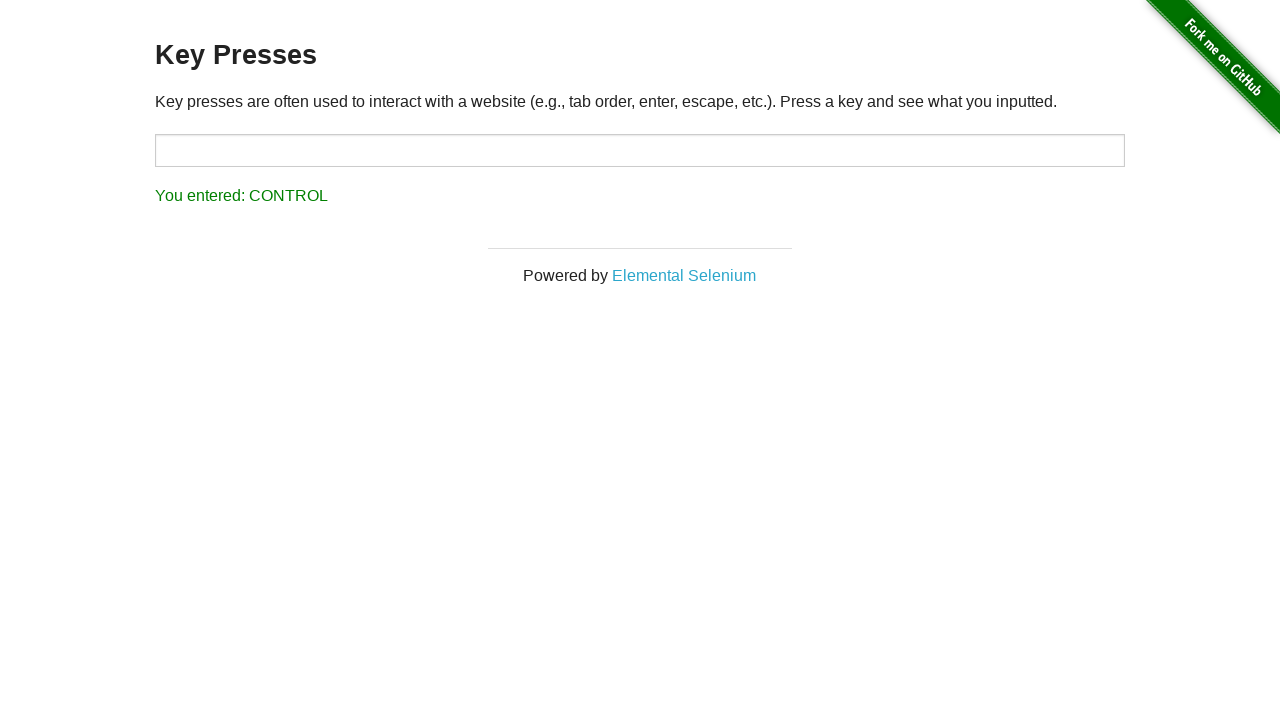

Verified result text contains 'You entered: CONTROL'
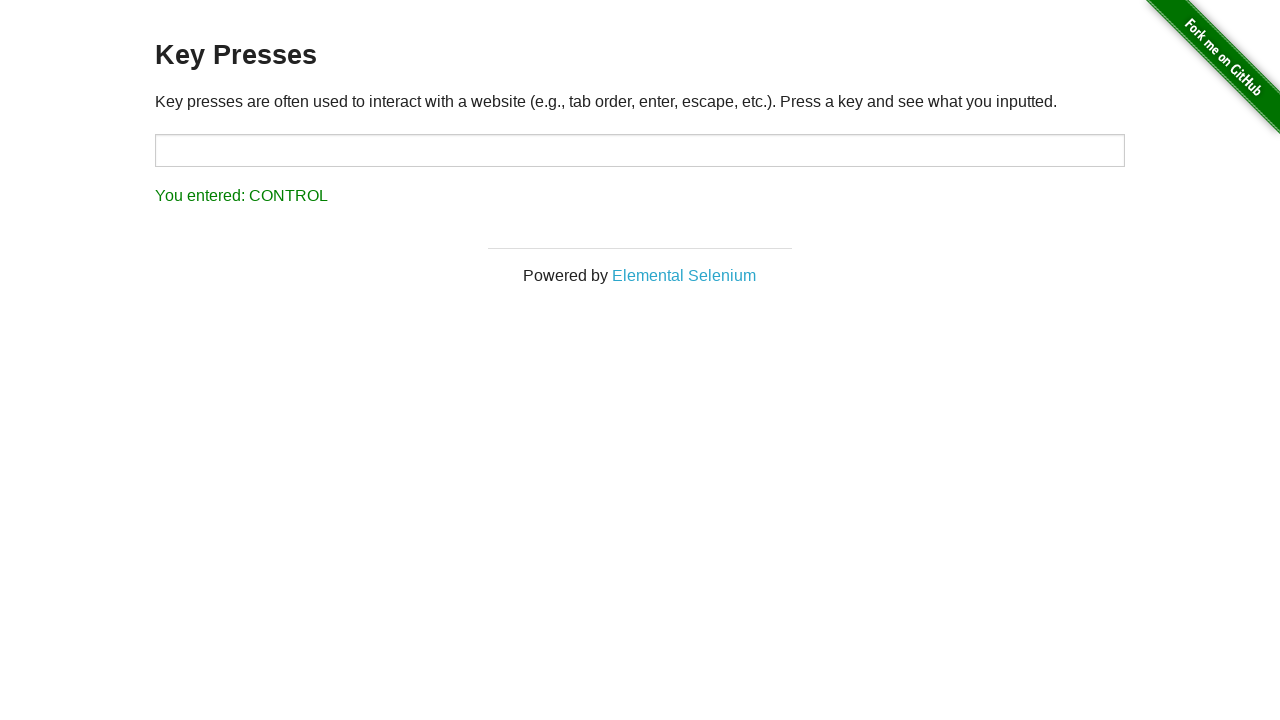

Pressed special key 'Alt'
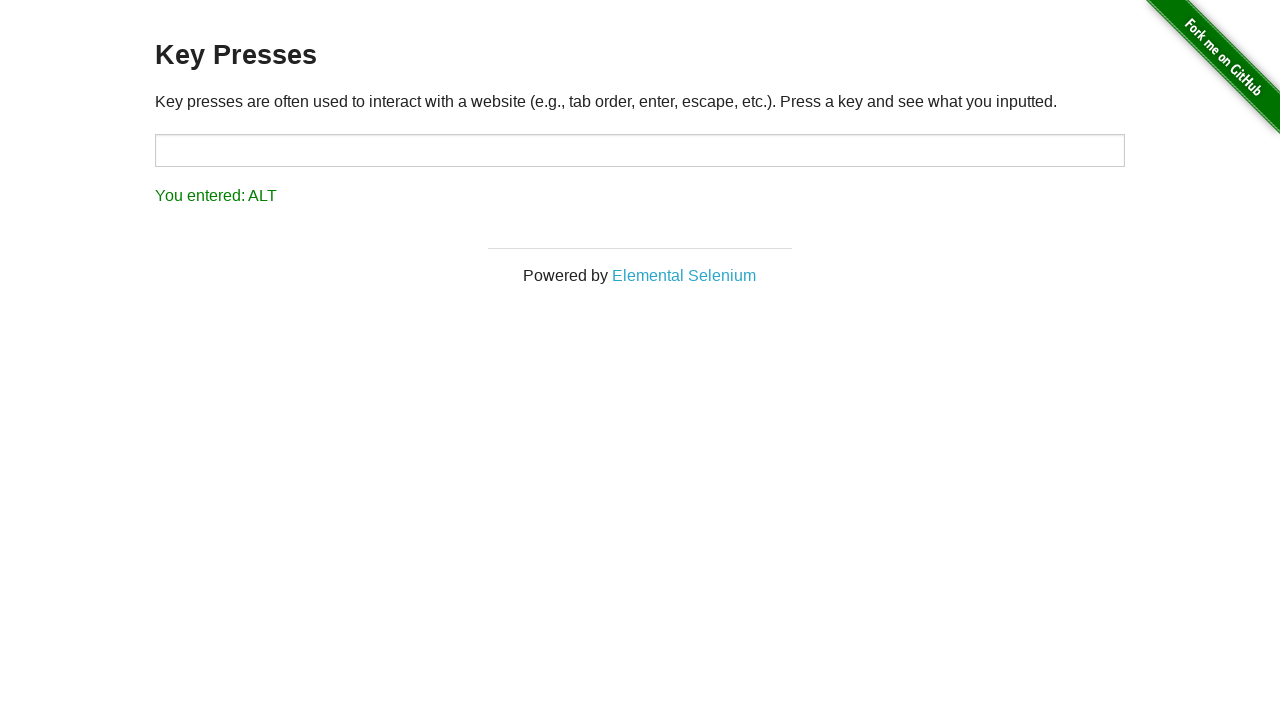

Waited 300ms after pressing 'Alt'
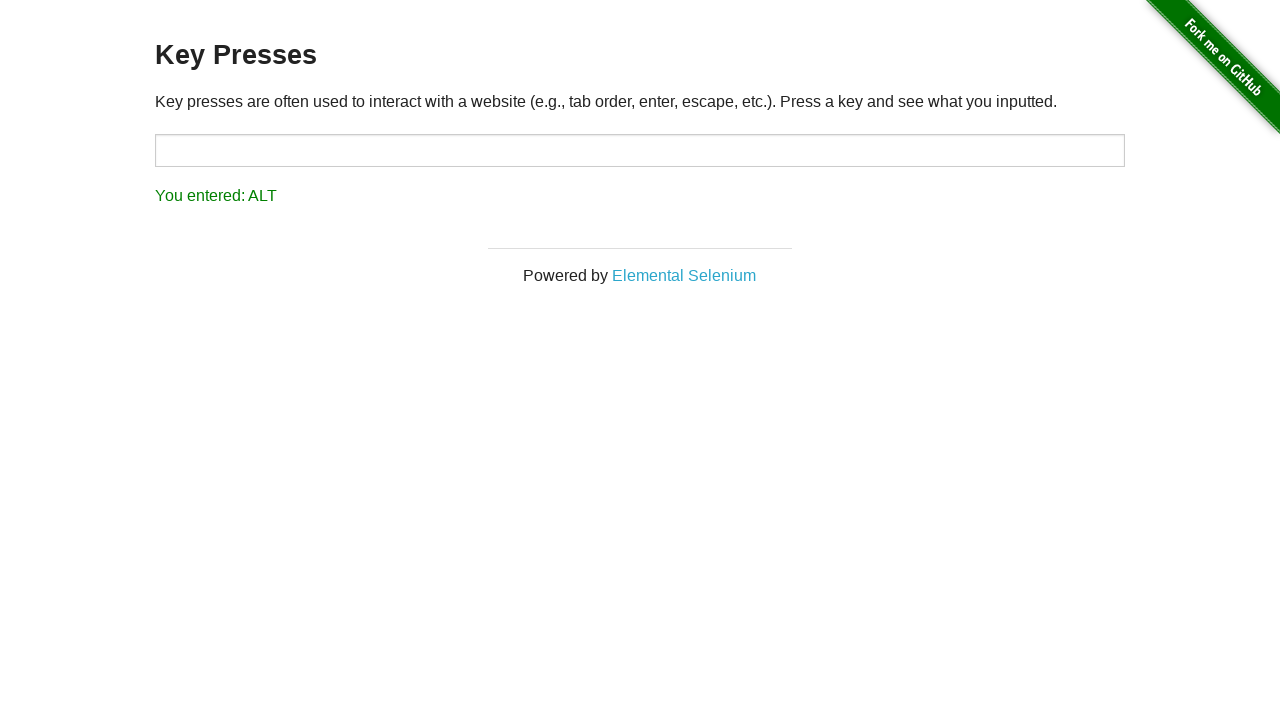

Verified result is visible after pressing 'Alt'
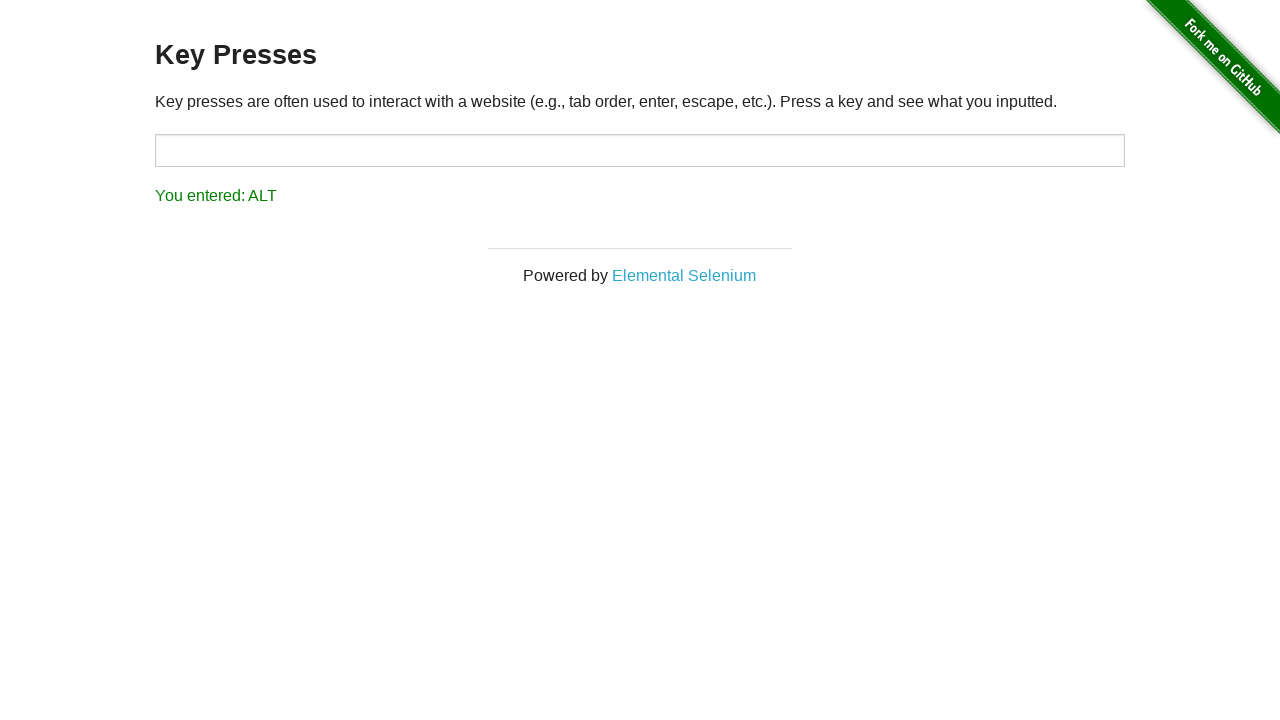

Verified result text contains 'You entered: ALT'
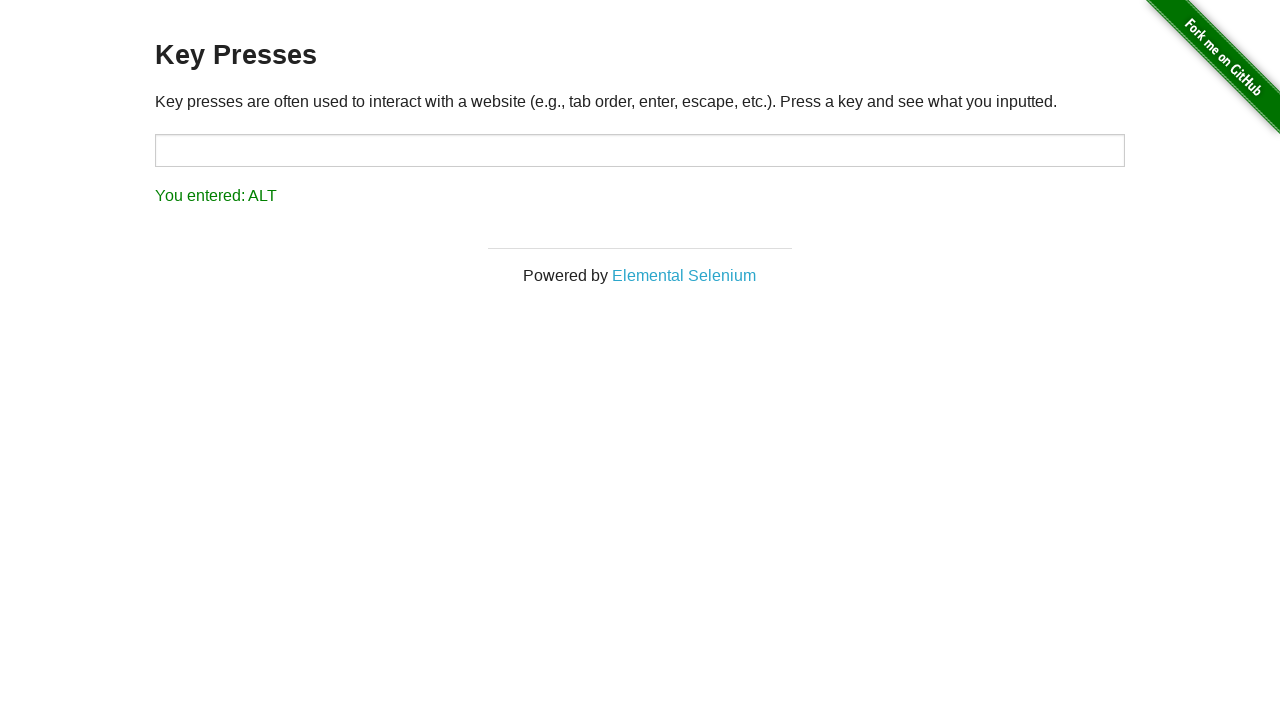

Pressed special key 'Tab'
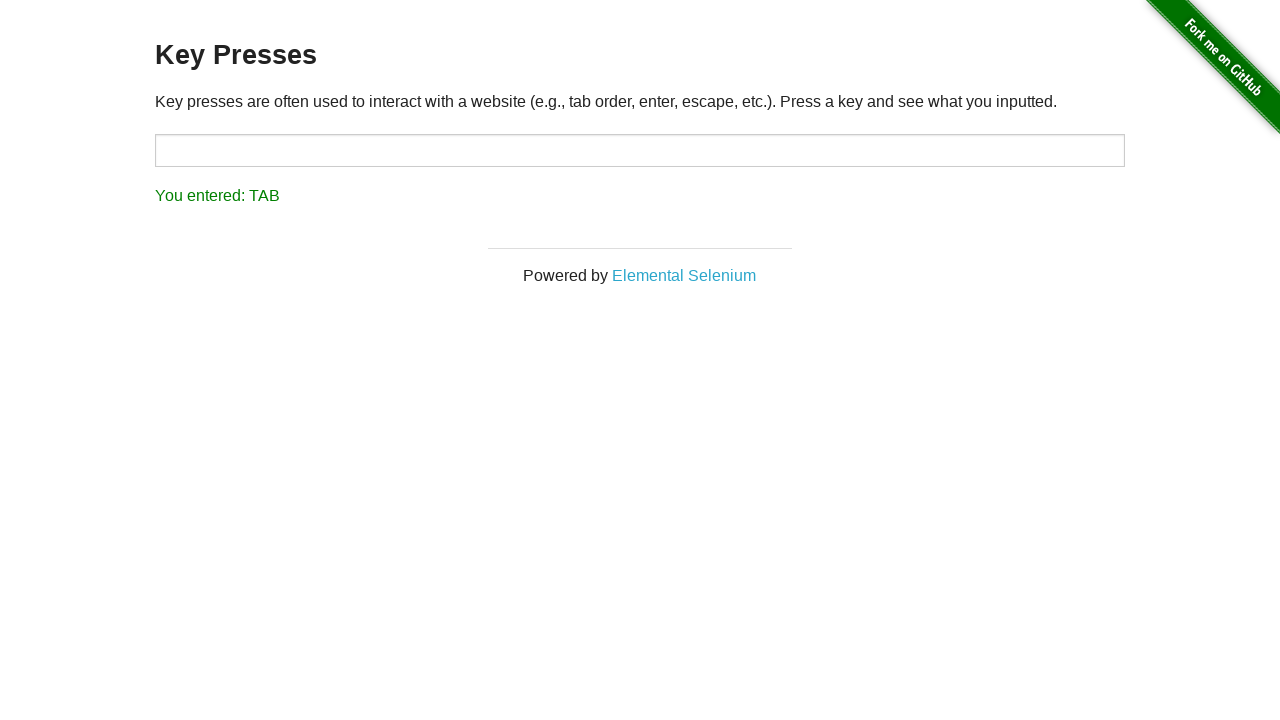

Waited 300ms after pressing 'Tab'
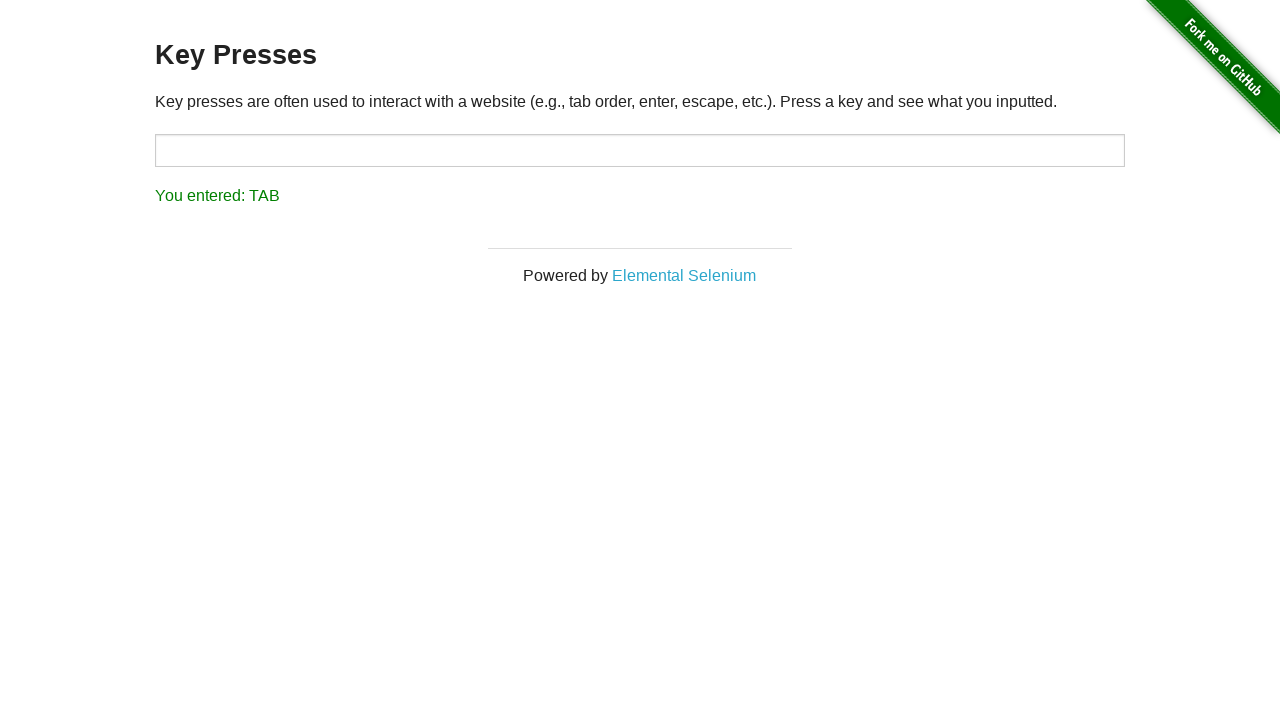

Verified result is visible after pressing 'Tab'
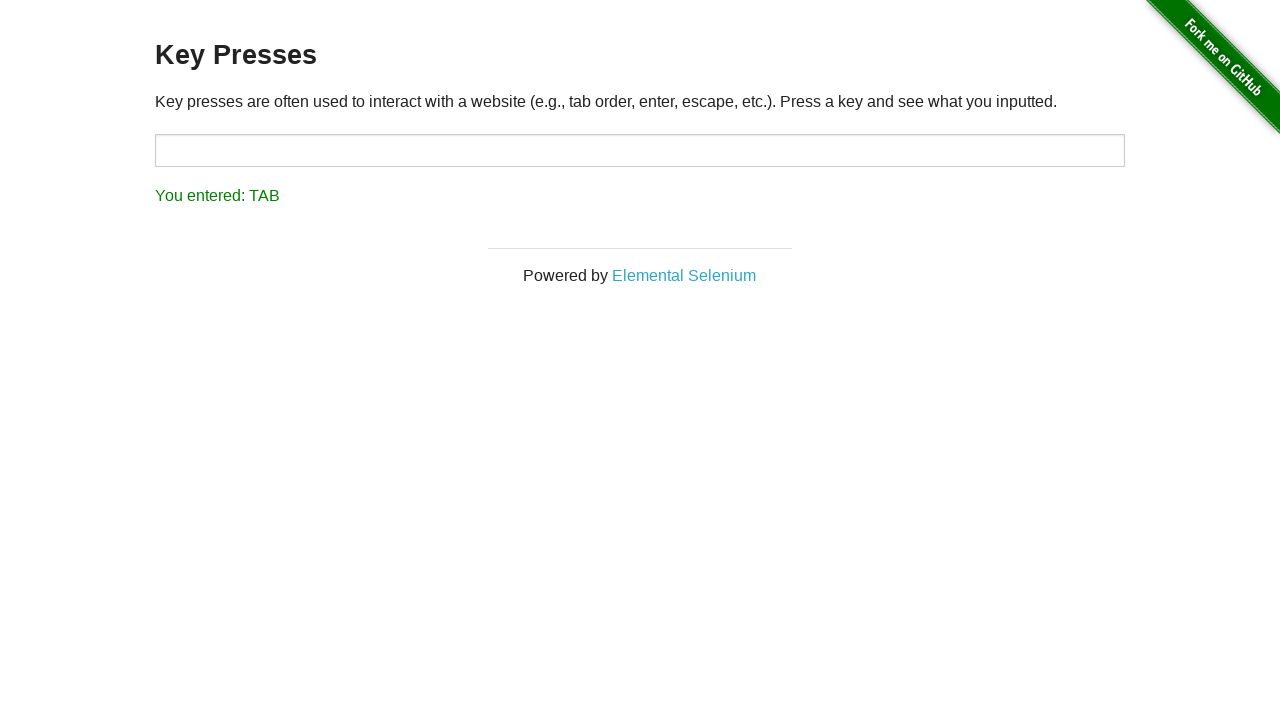

Verified result text contains 'You entered: TAB'
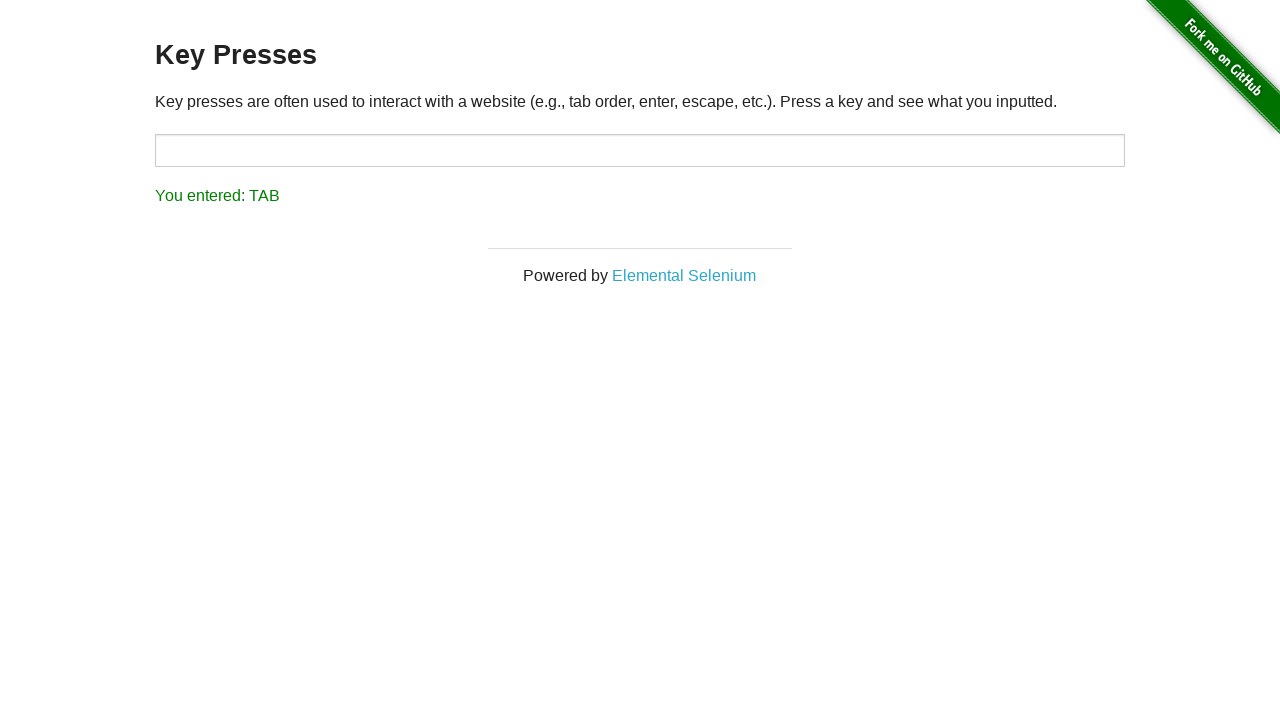

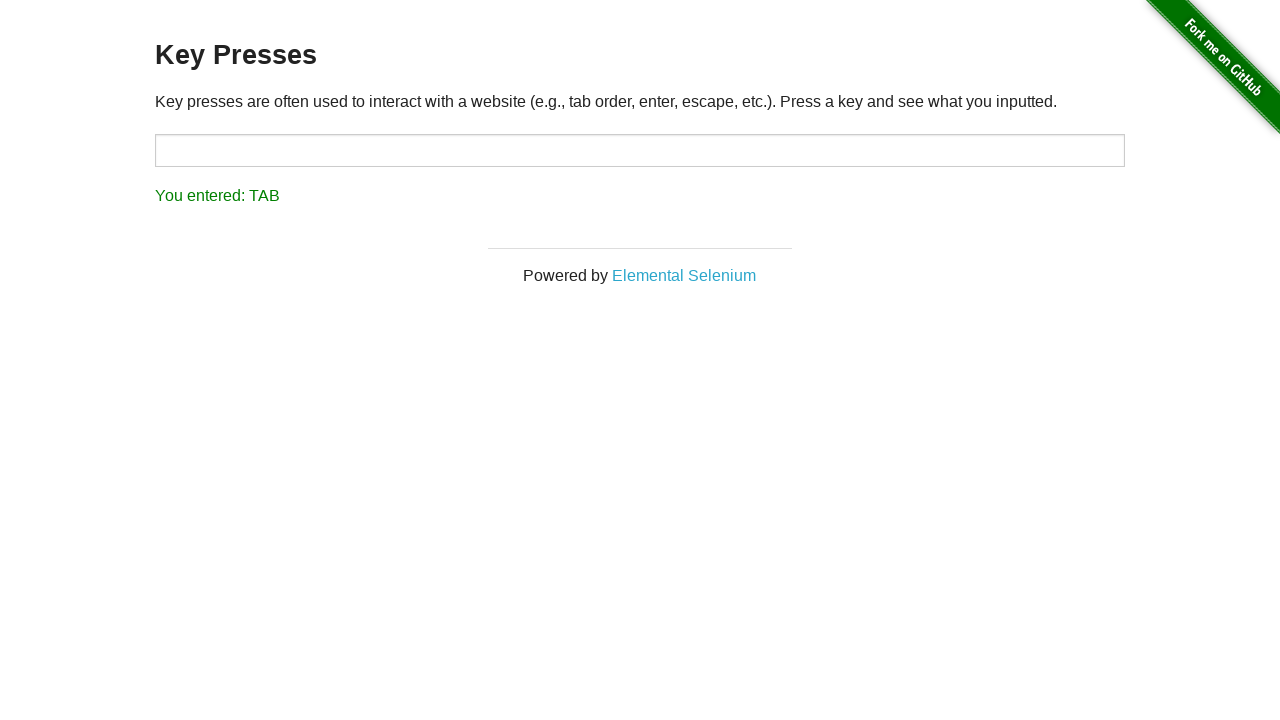